Tests multiple checkbox selection functionality by selecting all checkboxes, deselecting all, and then selectively choosing specific checkboxes

Starting URL: https://automationfc.github.io/multiple-fields/

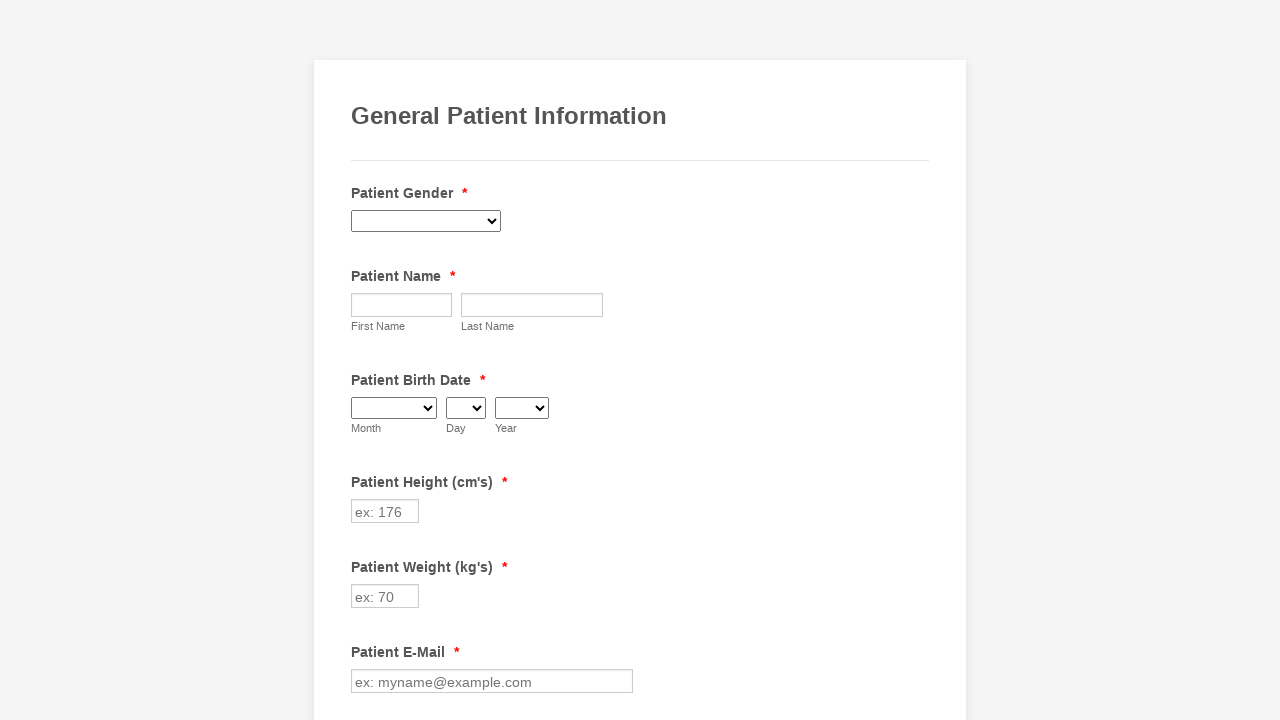

Navigated to multiple fields test page
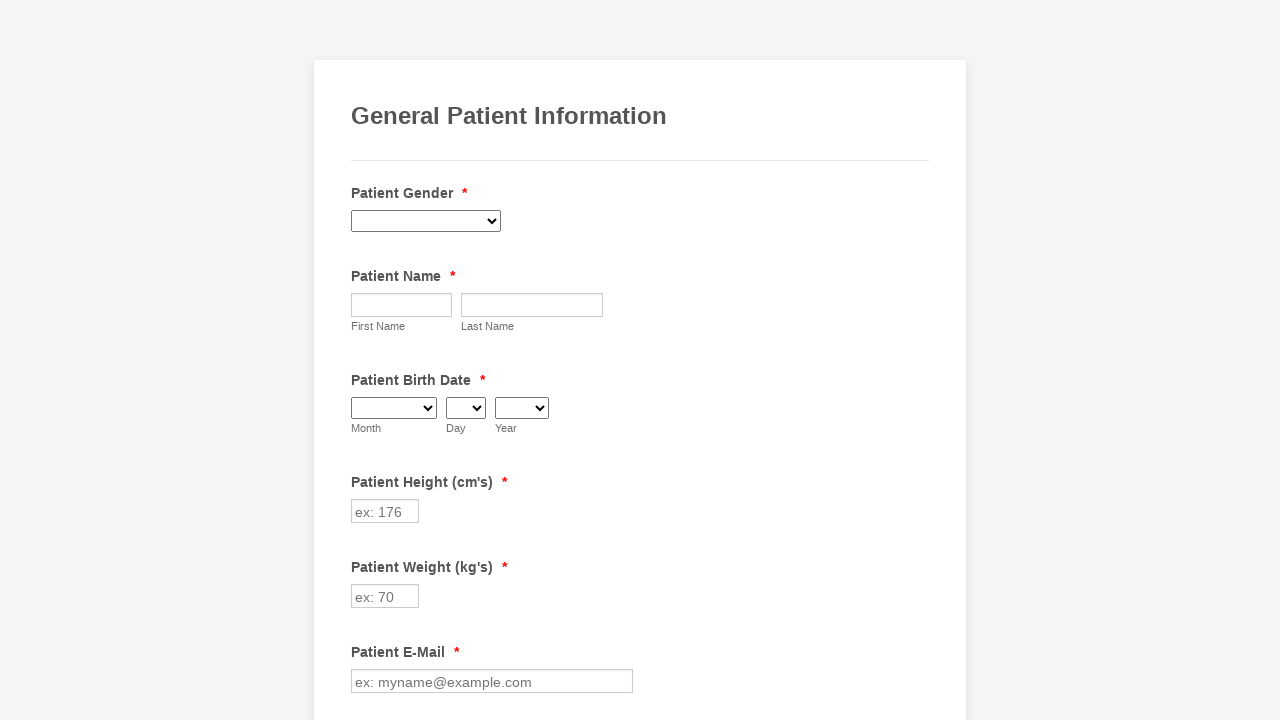

Retrieved all checkbox elements from the page
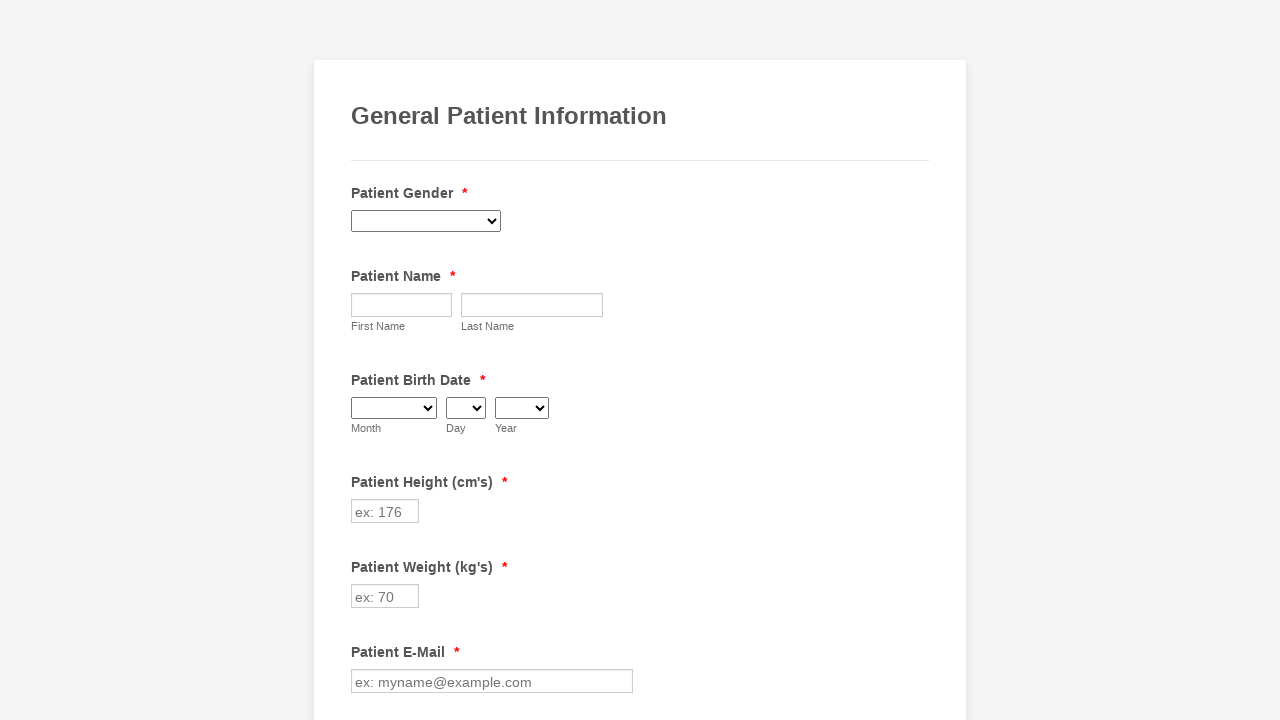

Selected a checkbox at (362, 360) on span.form-checkbox-item>input >> nth=0
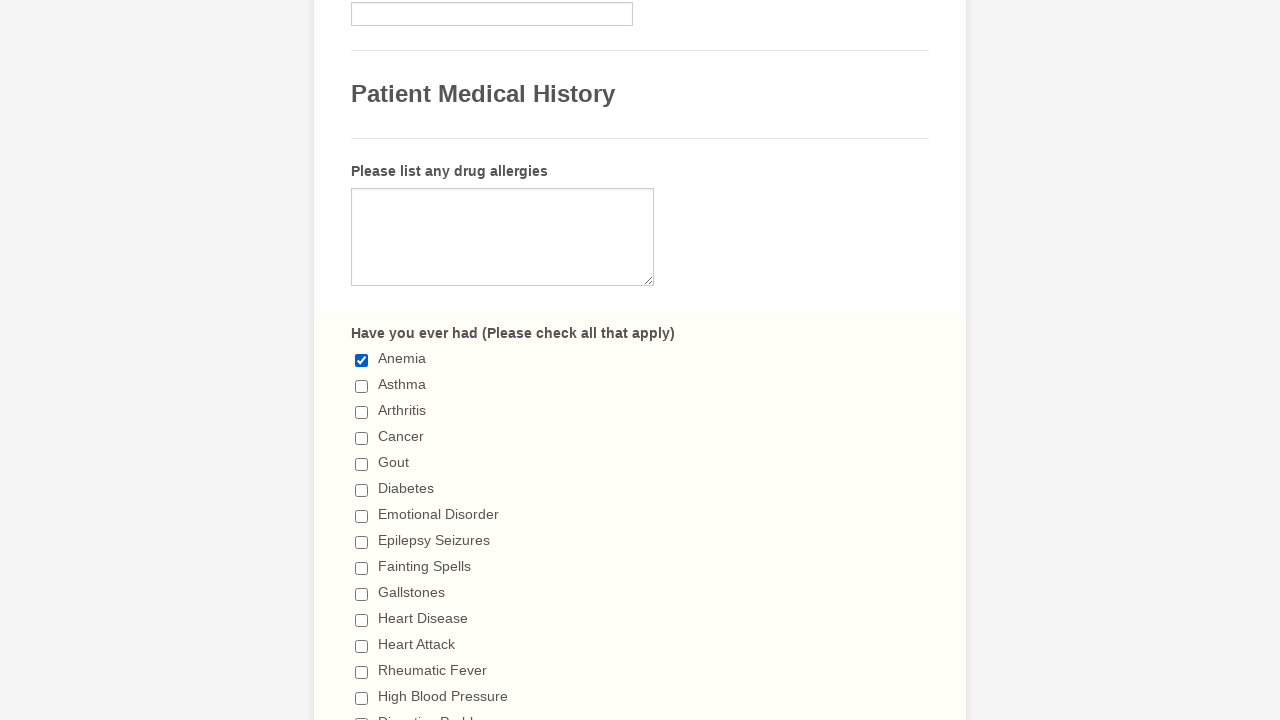

Selected a checkbox at (362, 386) on span.form-checkbox-item>input >> nth=1
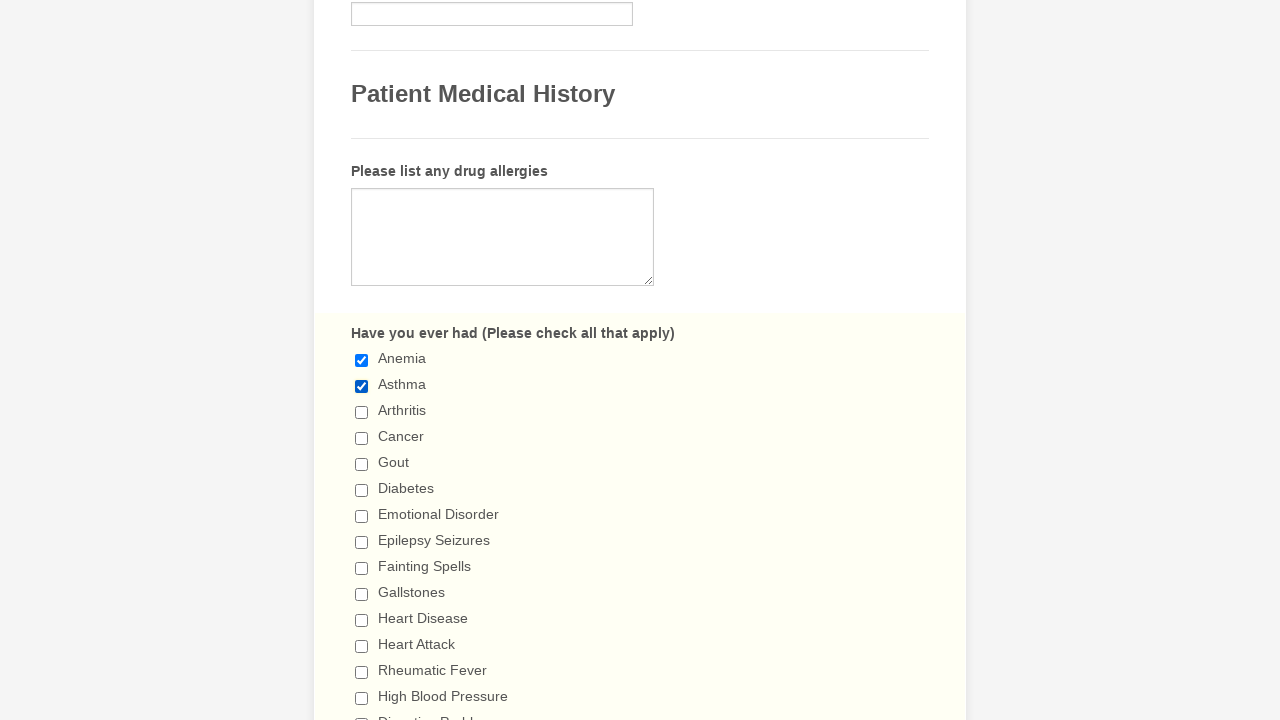

Selected a checkbox at (362, 412) on span.form-checkbox-item>input >> nth=2
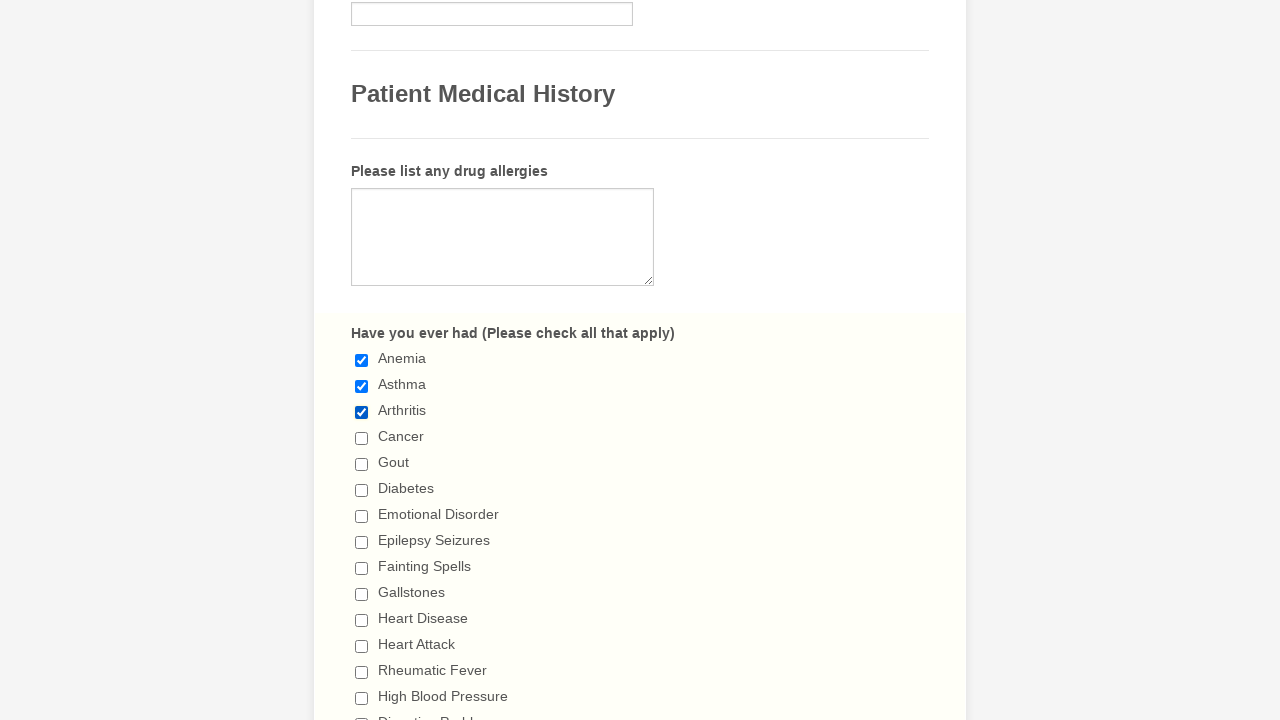

Selected a checkbox at (362, 438) on span.form-checkbox-item>input >> nth=3
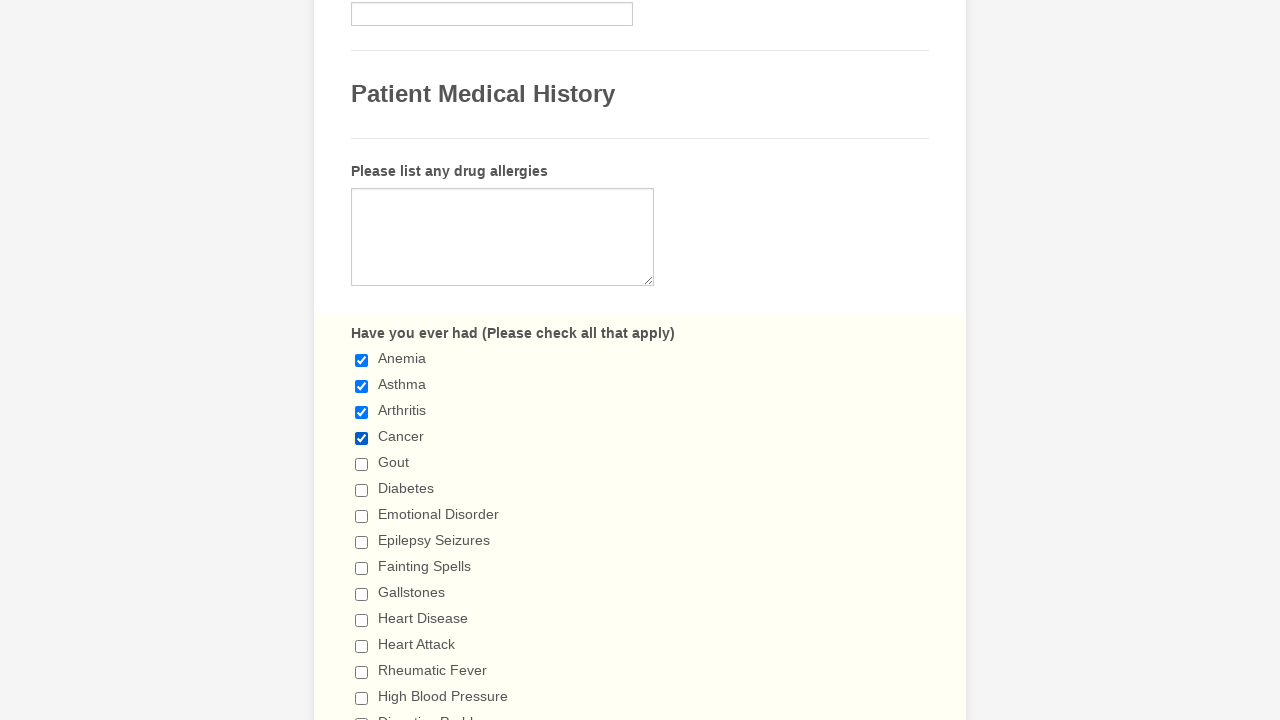

Selected a checkbox at (362, 464) on span.form-checkbox-item>input >> nth=4
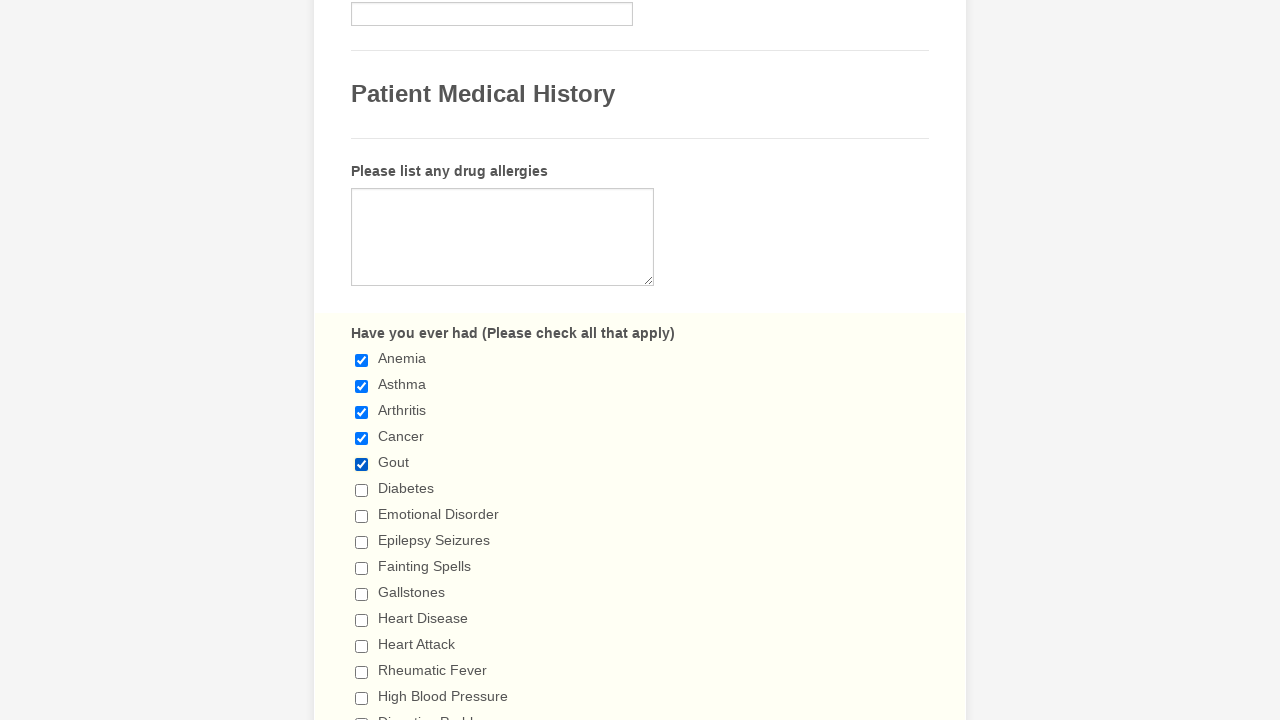

Selected a checkbox at (362, 490) on span.form-checkbox-item>input >> nth=5
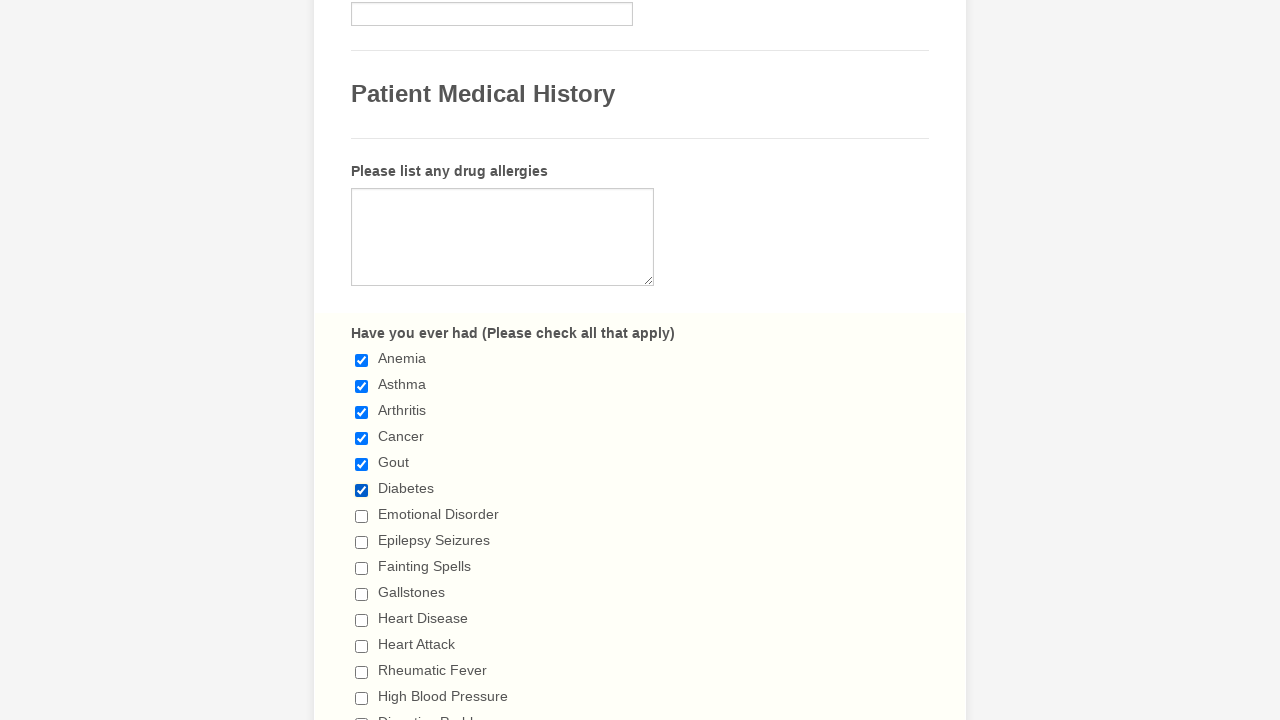

Selected a checkbox at (362, 516) on span.form-checkbox-item>input >> nth=6
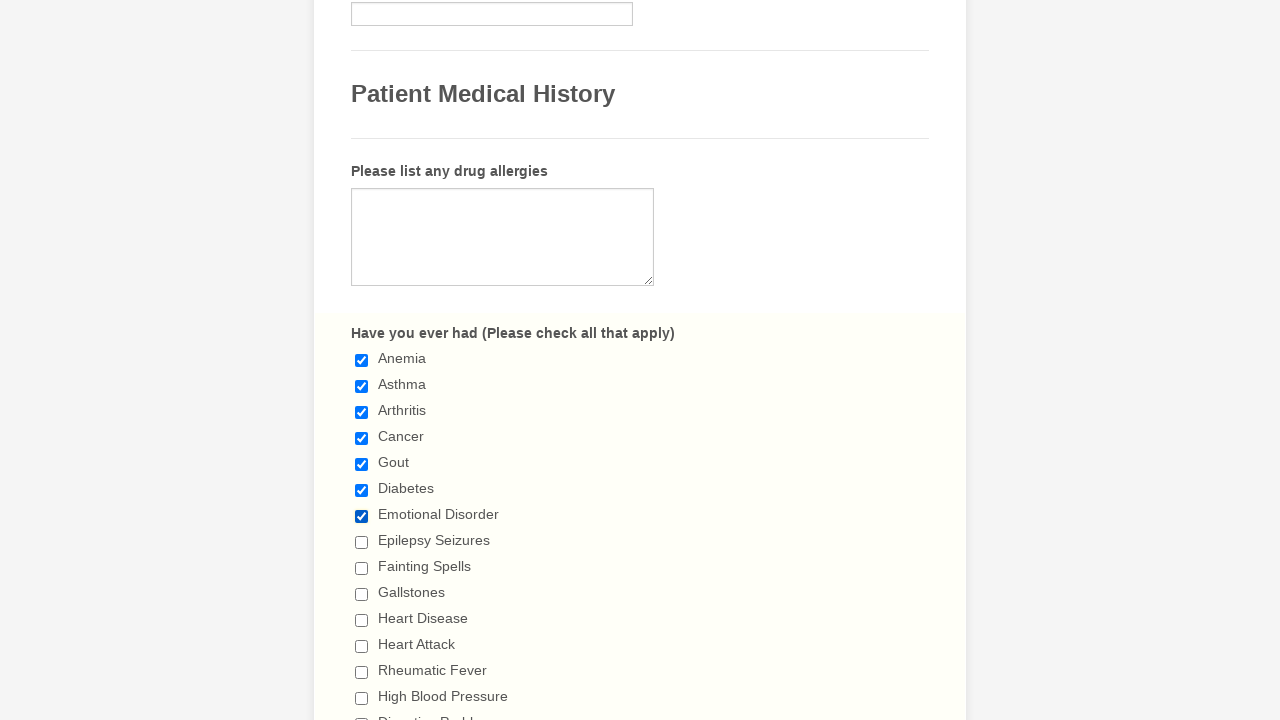

Selected a checkbox at (362, 542) on span.form-checkbox-item>input >> nth=7
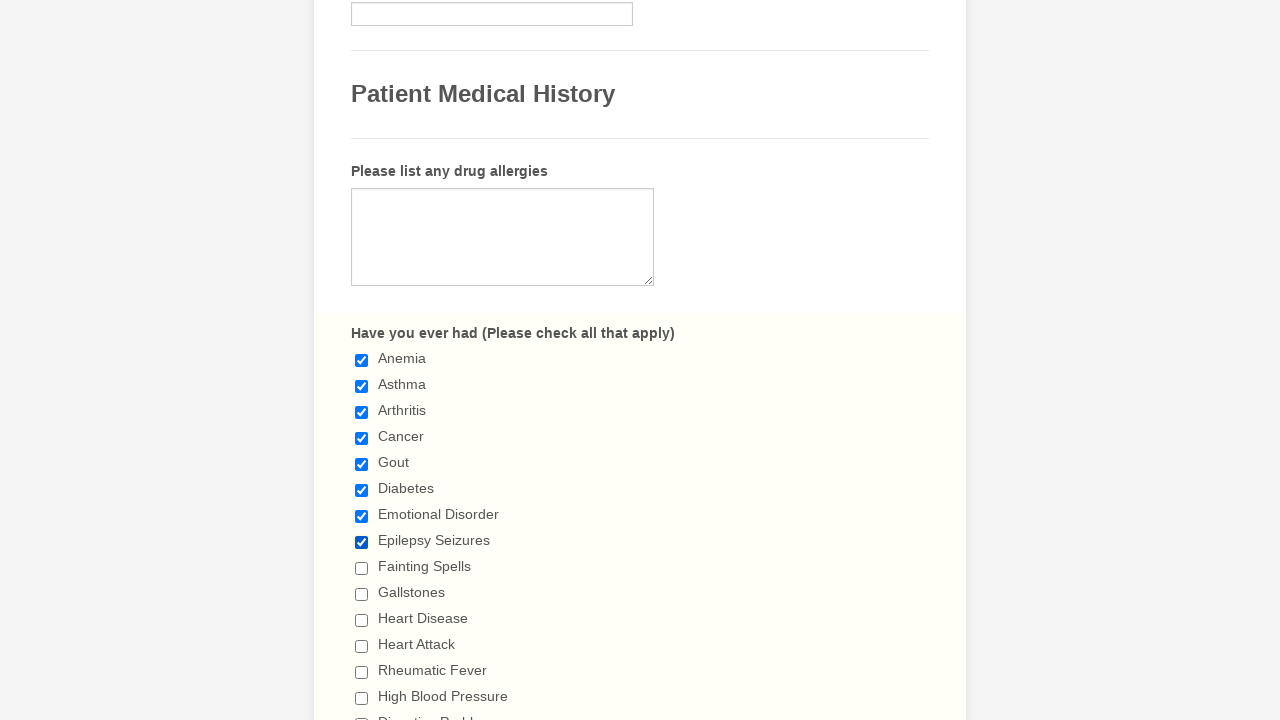

Selected a checkbox at (362, 568) on span.form-checkbox-item>input >> nth=8
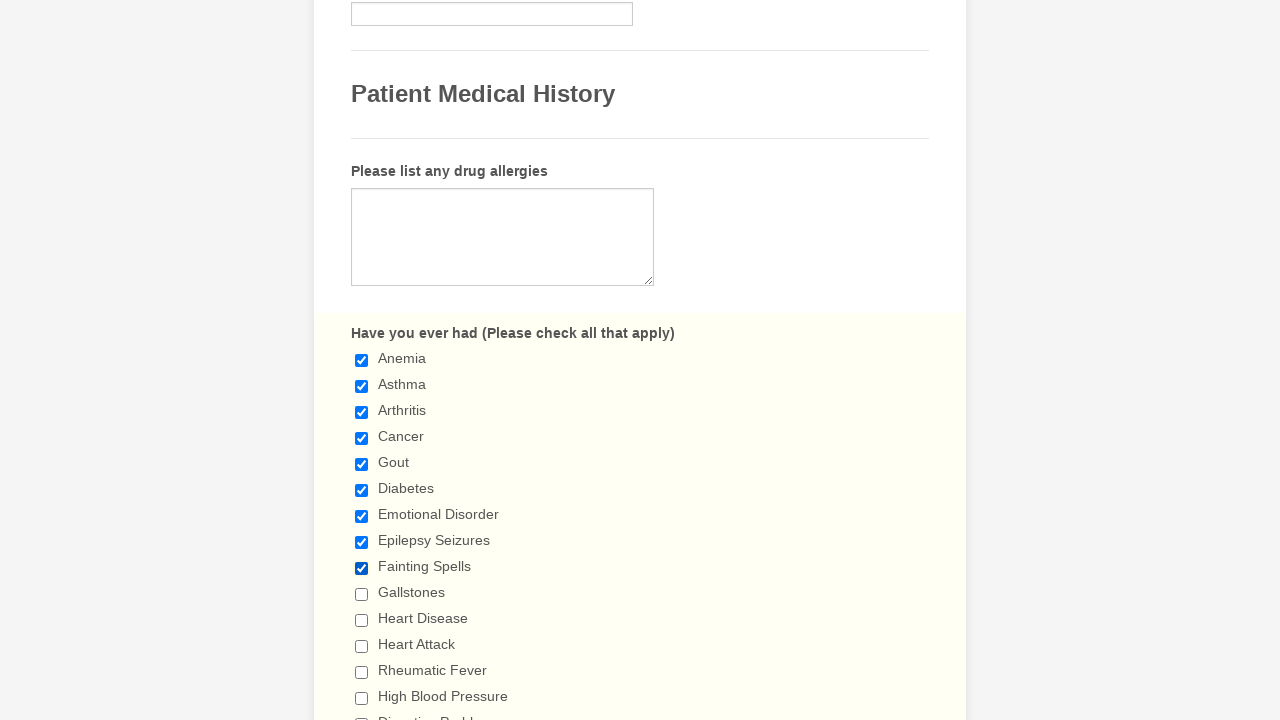

Selected a checkbox at (362, 594) on span.form-checkbox-item>input >> nth=9
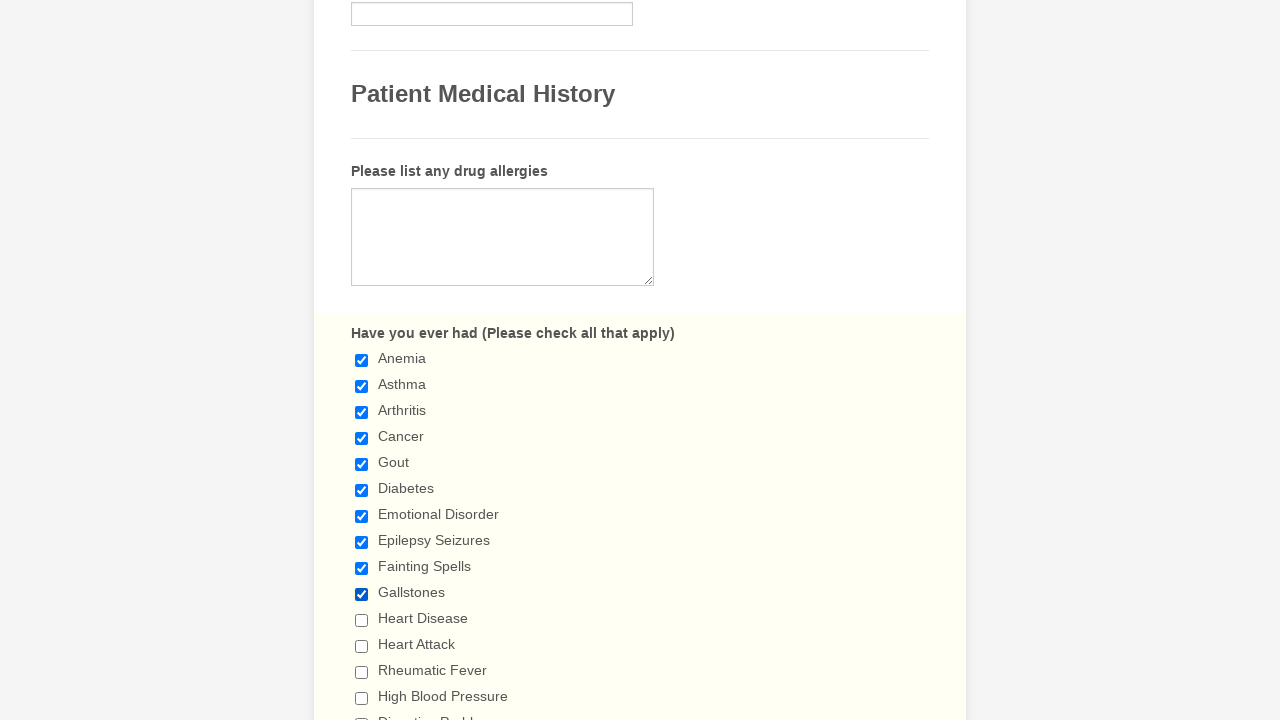

Selected a checkbox at (362, 620) on span.form-checkbox-item>input >> nth=10
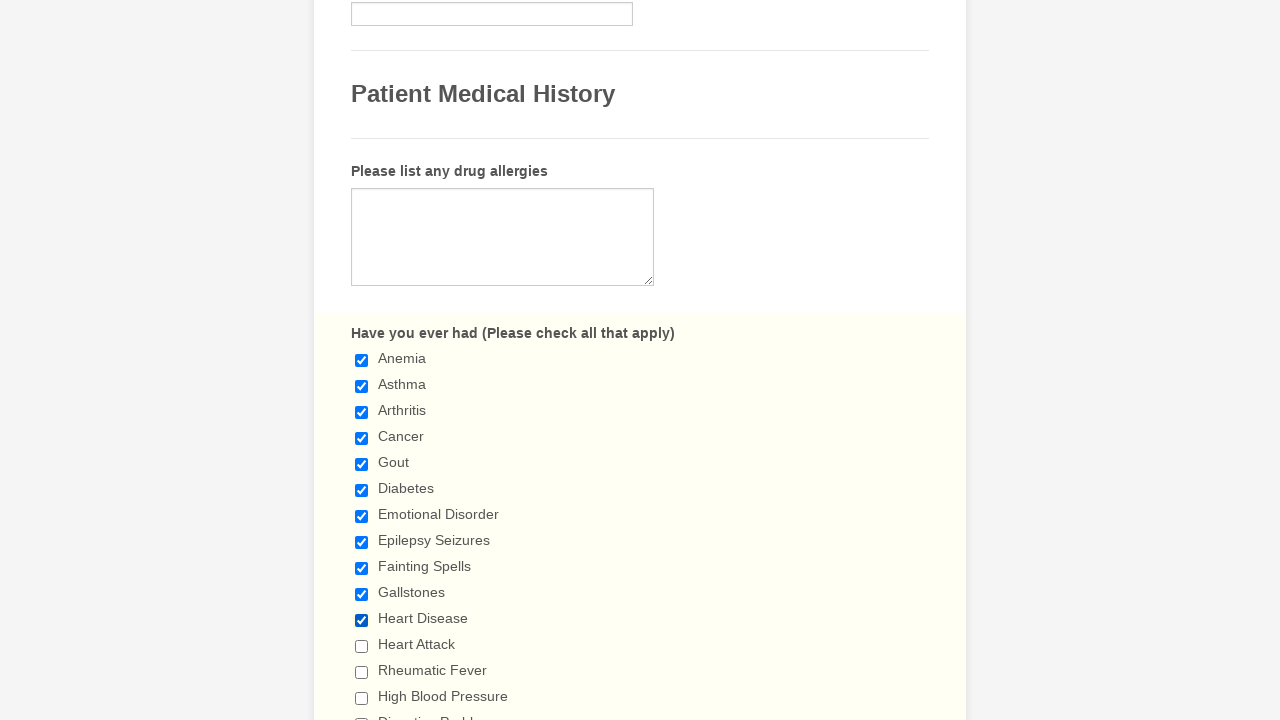

Selected a checkbox at (362, 646) on span.form-checkbox-item>input >> nth=11
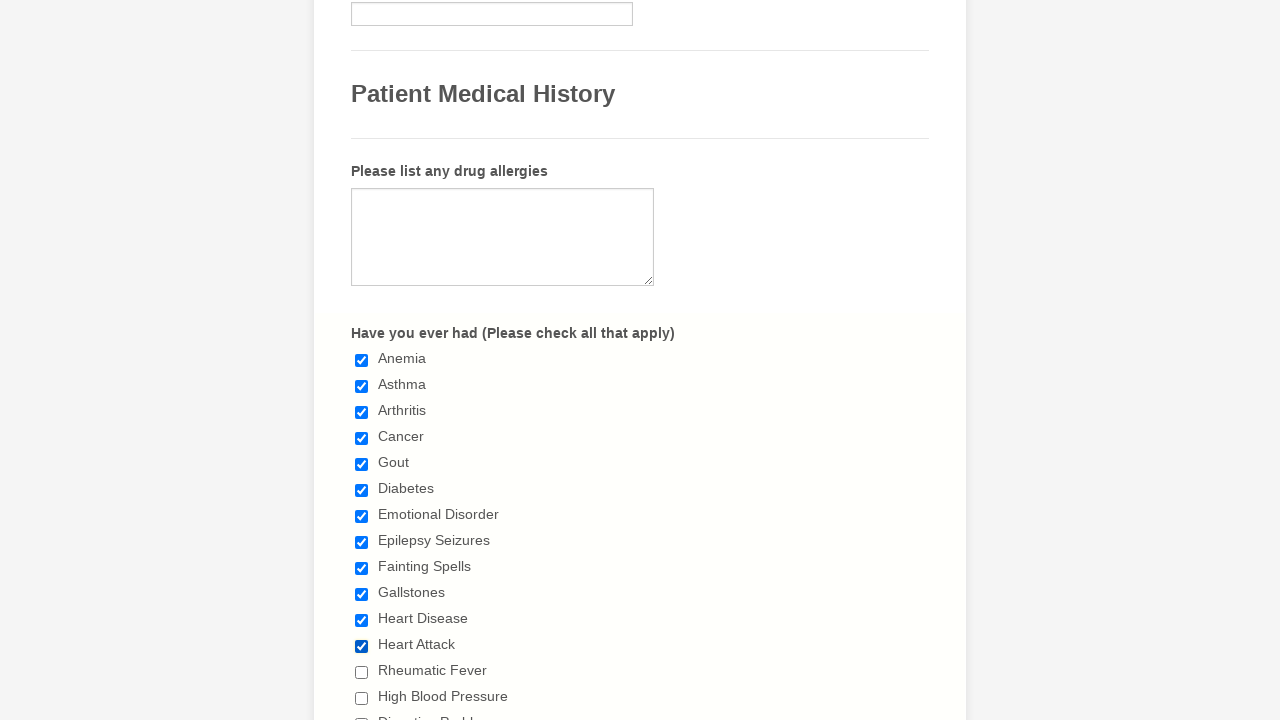

Selected a checkbox at (362, 672) on span.form-checkbox-item>input >> nth=12
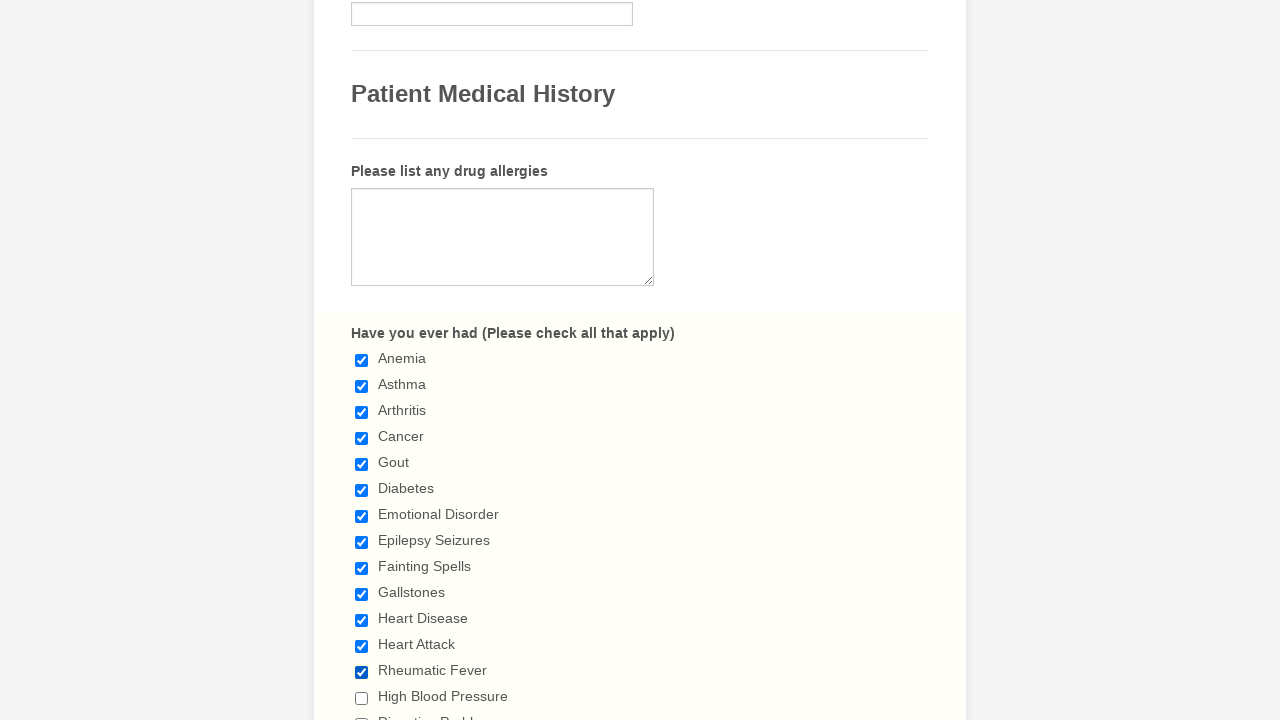

Selected a checkbox at (362, 698) on span.form-checkbox-item>input >> nth=13
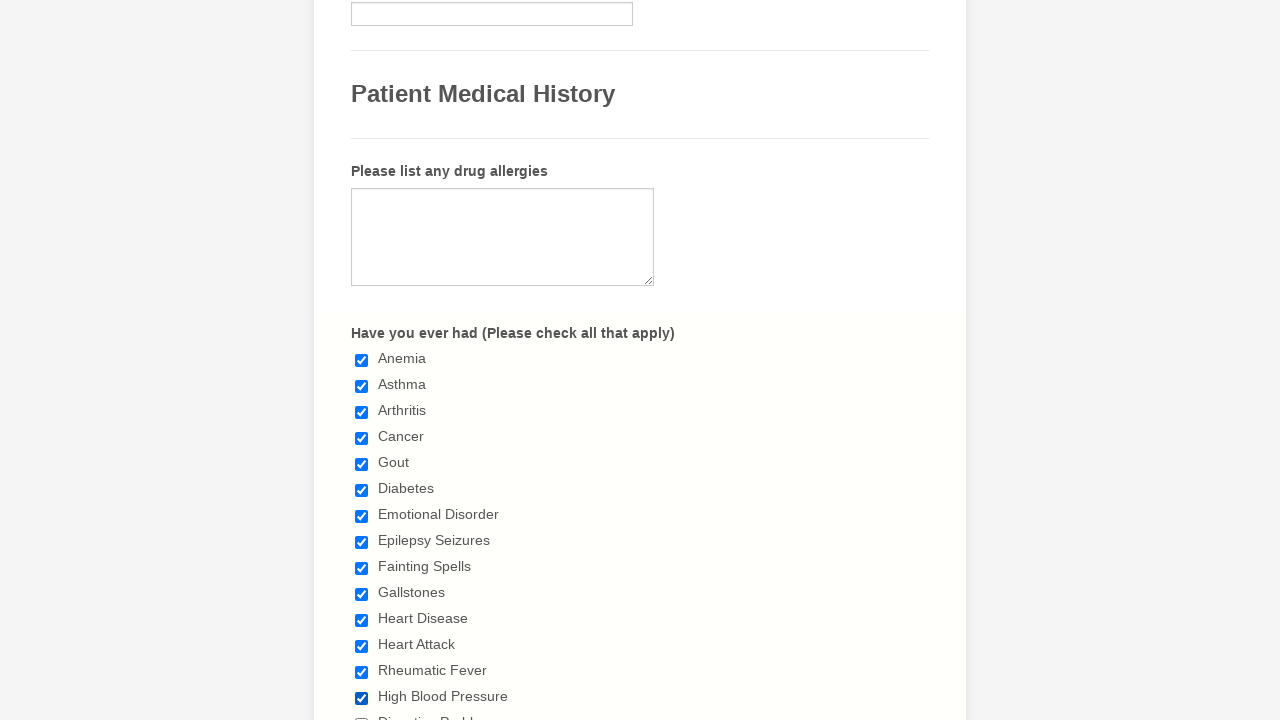

Selected a checkbox at (362, 714) on span.form-checkbox-item>input >> nth=14
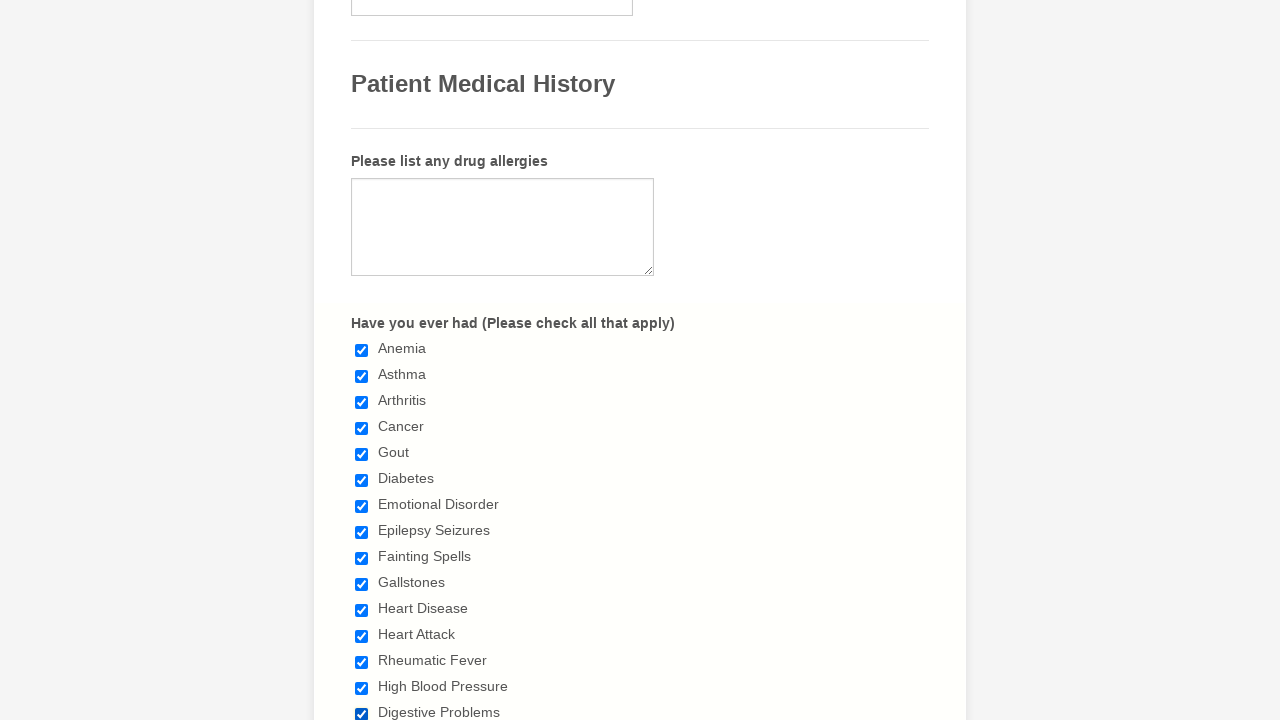

Selected a checkbox at (362, 360) on span.form-checkbox-item>input >> nth=15
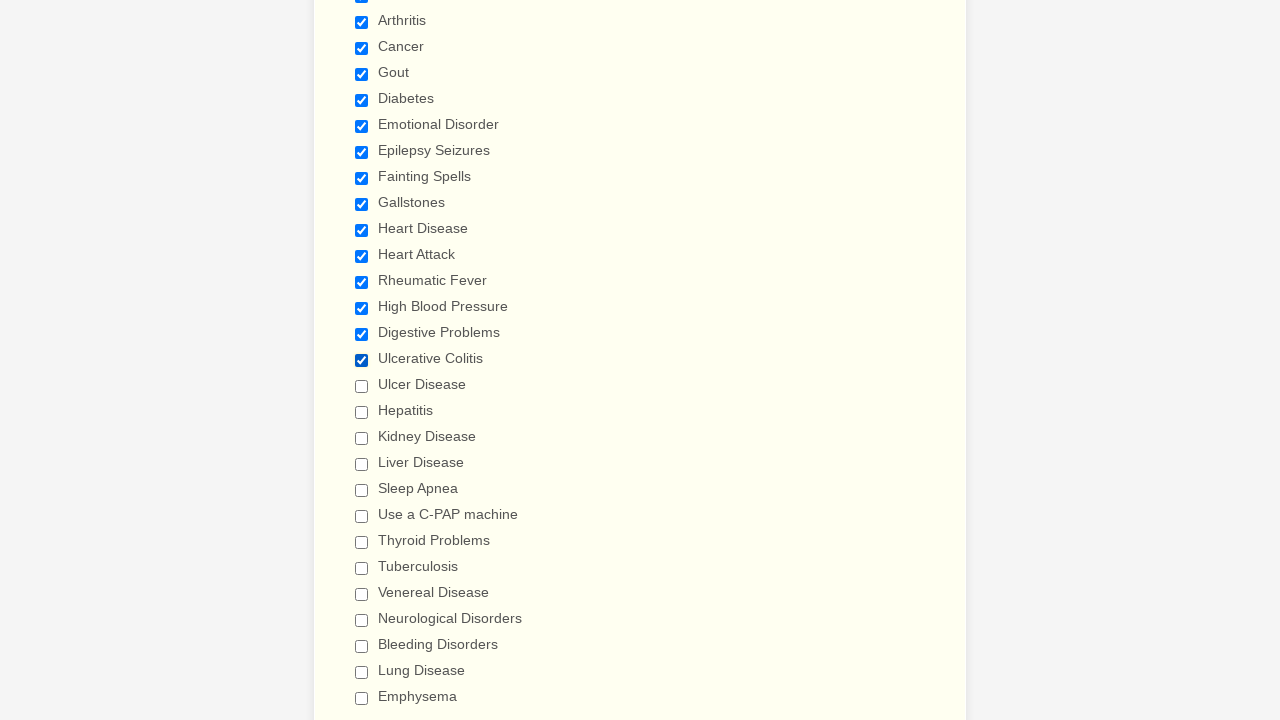

Selected a checkbox at (362, 386) on span.form-checkbox-item>input >> nth=16
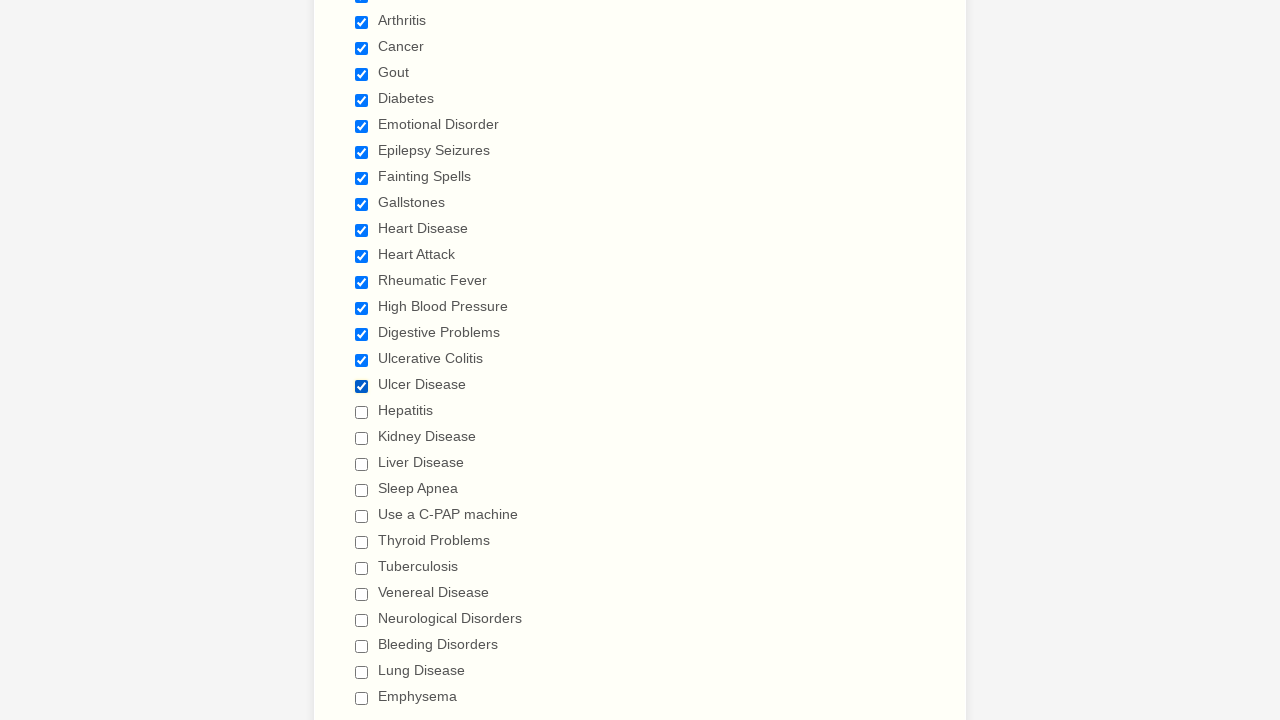

Selected a checkbox at (362, 412) on span.form-checkbox-item>input >> nth=17
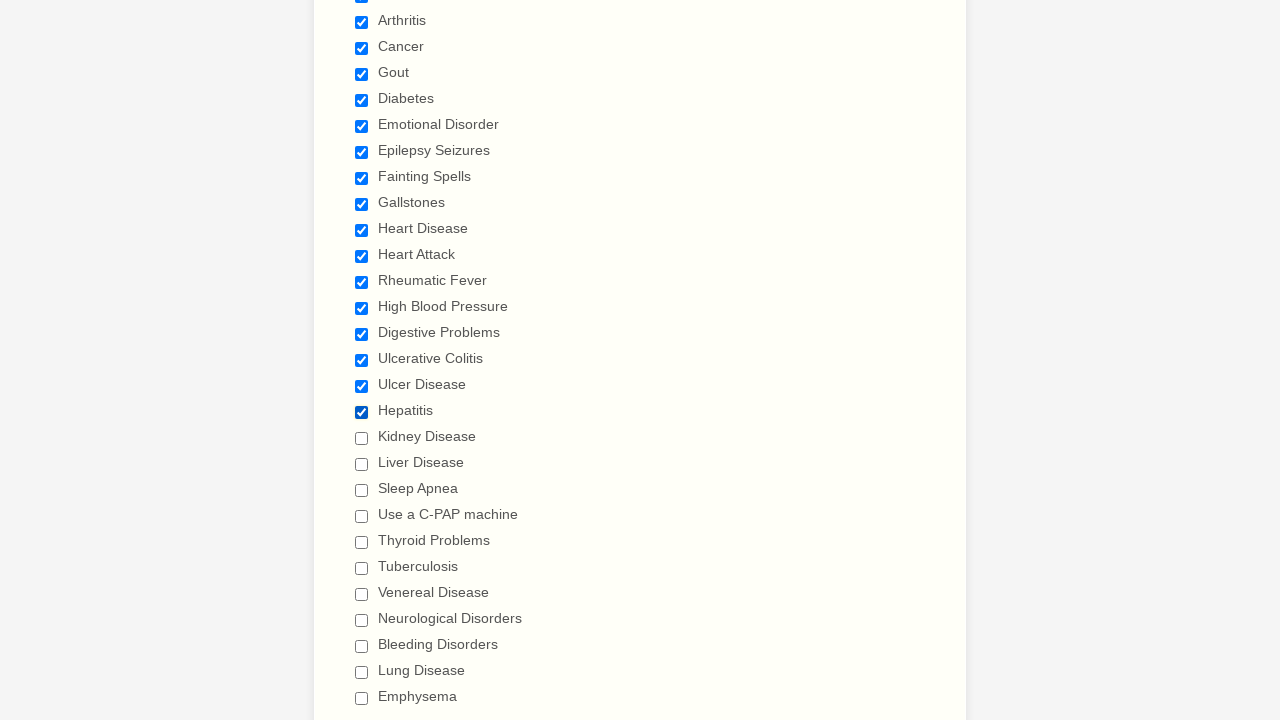

Selected a checkbox at (362, 438) on span.form-checkbox-item>input >> nth=18
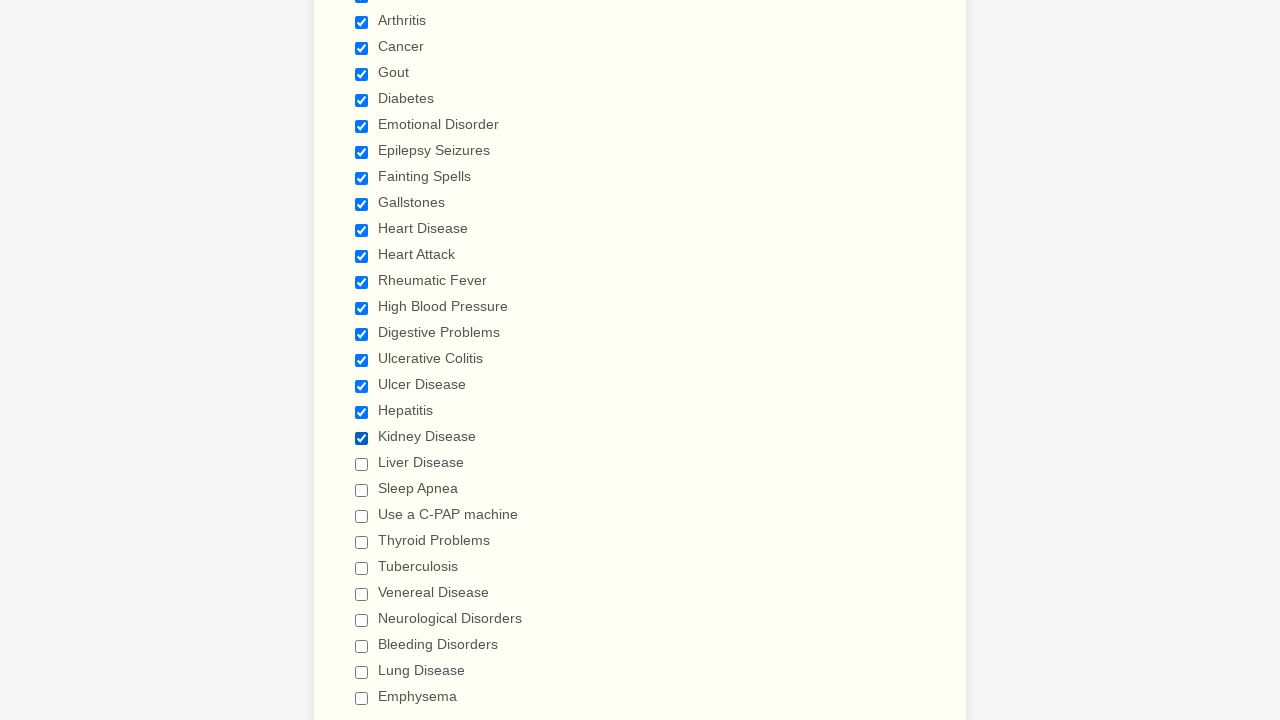

Selected a checkbox at (362, 464) on span.form-checkbox-item>input >> nth=19
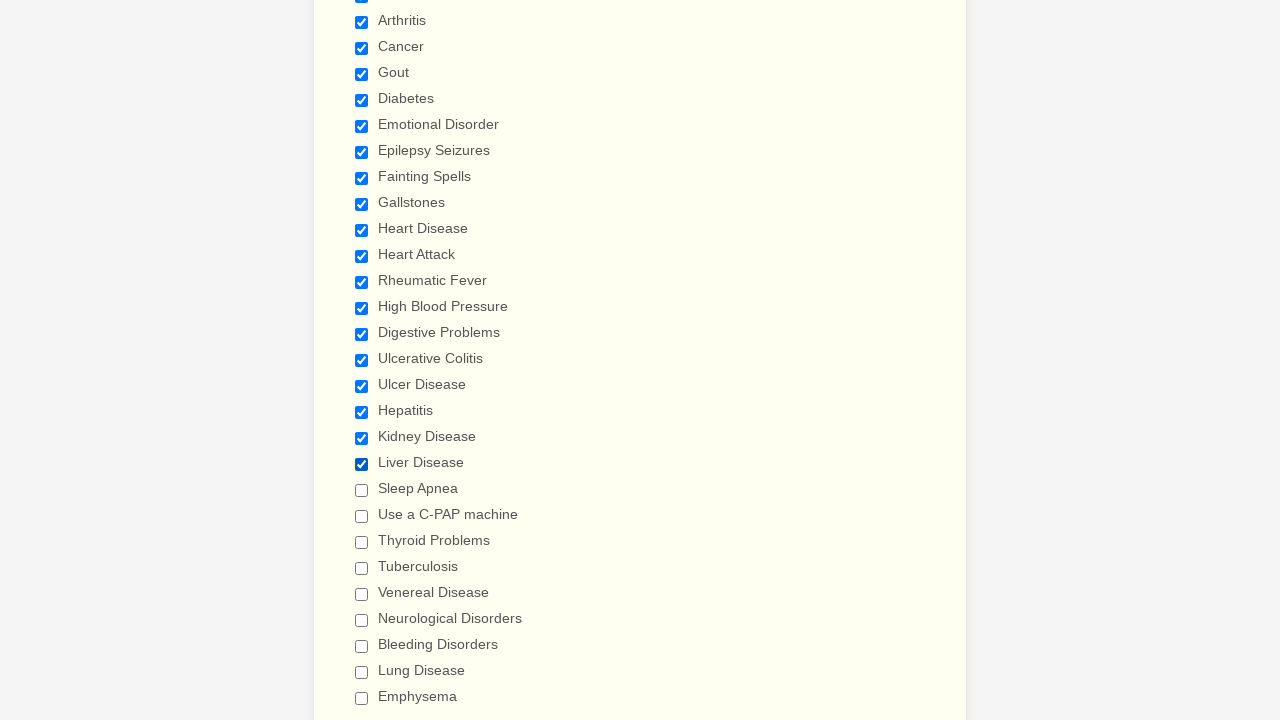

Selected a checkbox at (362, 490) on span.form-checkbox-item>input >> nth=20
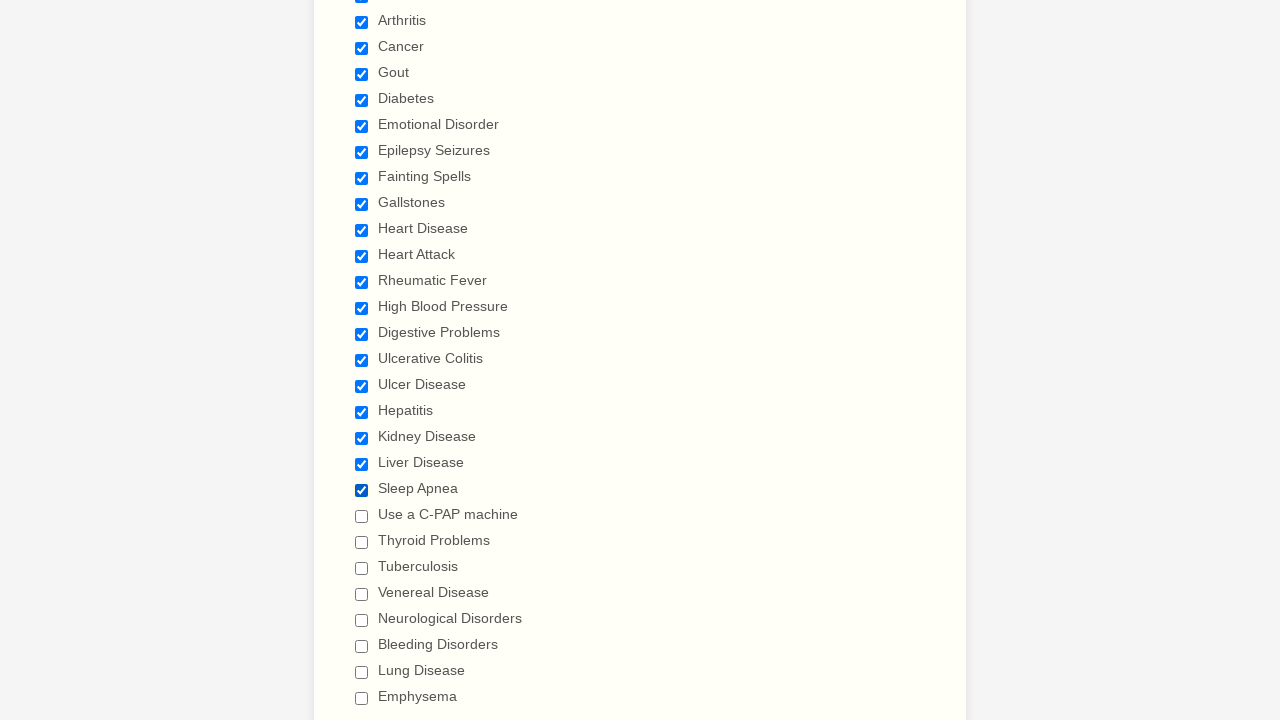

Selected a checkbox at (362, 516) on span.form-checkbox-item>input >> nth=21
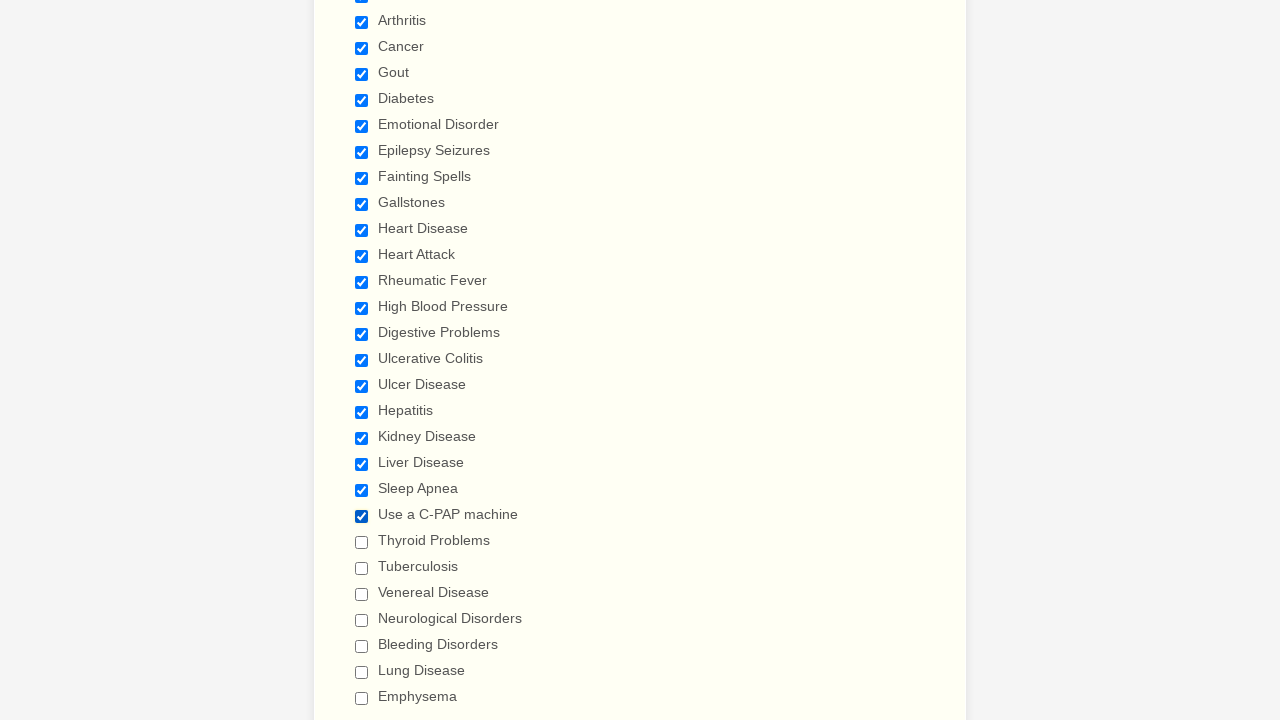

Selected a checkbox at (362, 542) on span.form-checkbox-item>input >> nth=22
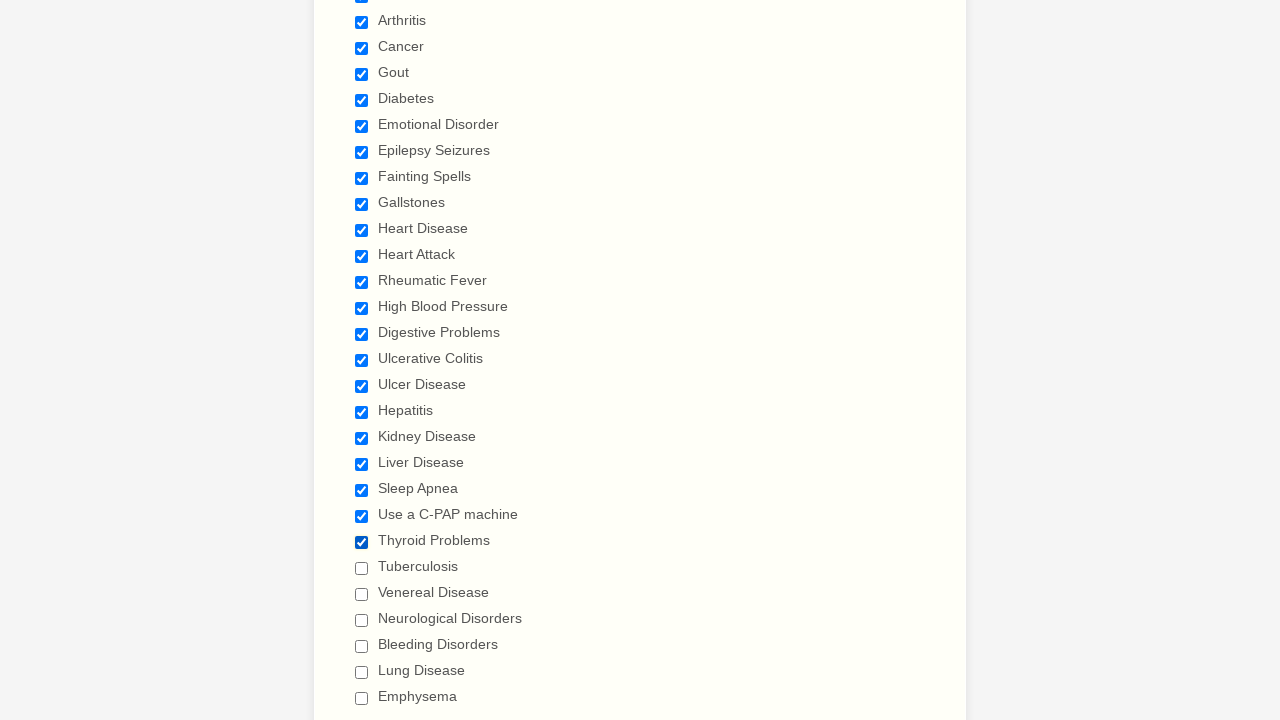

Selected a checkbox at (362, 568) on span.form-checkbox-item>input >> nth=23
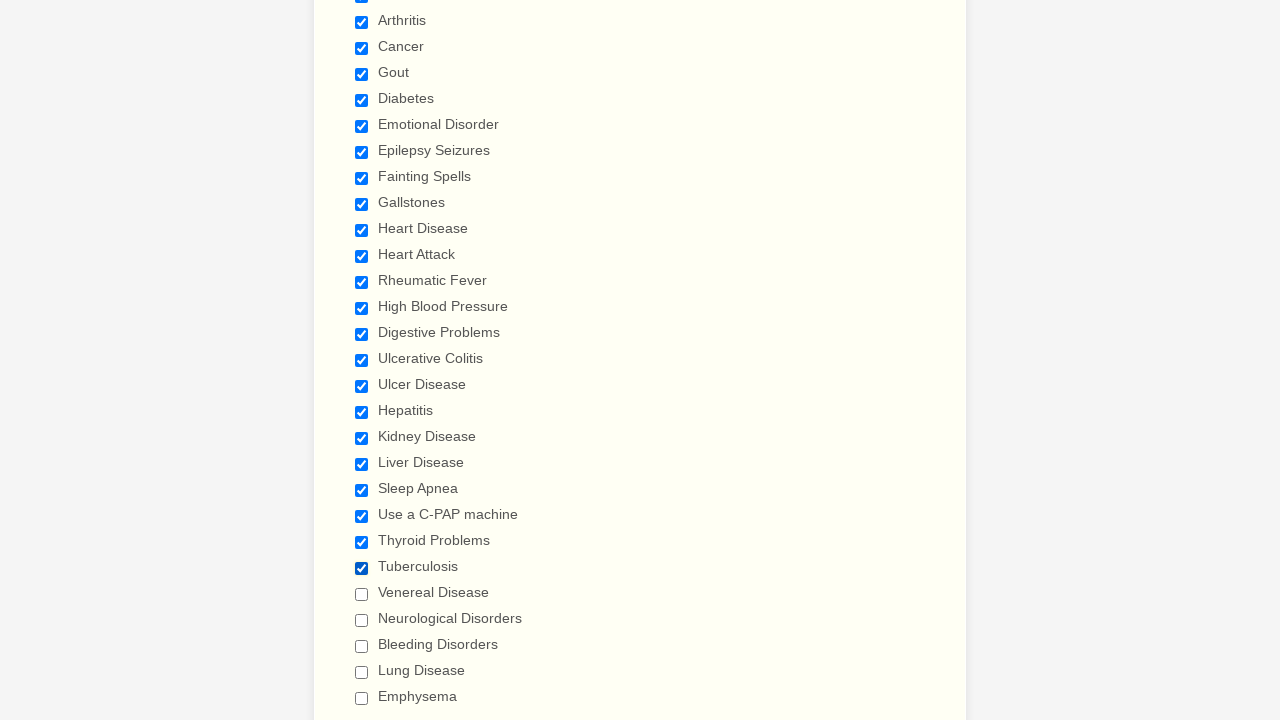

Selected a checkbox at (362, 594) on span.form-checkbox-item>input >> nth=24
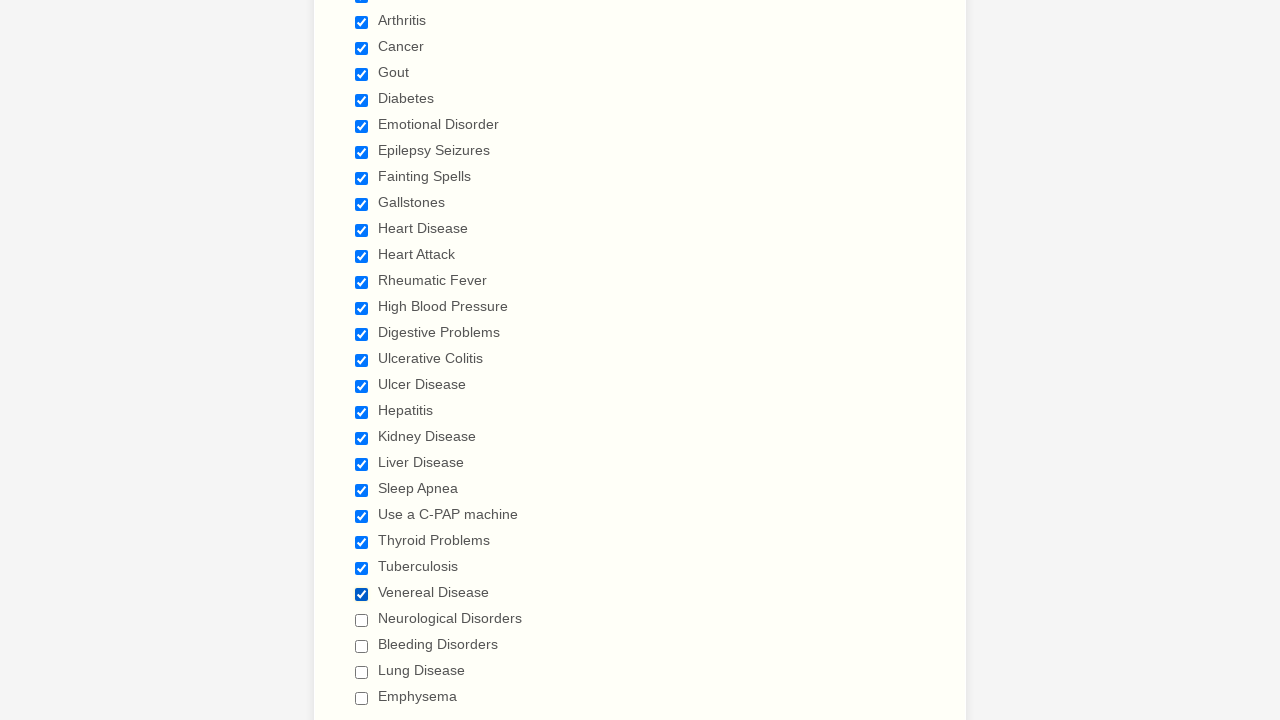

Selected a checkbox at (362, 620) on span.form-checkbox-item>input >> nth=25
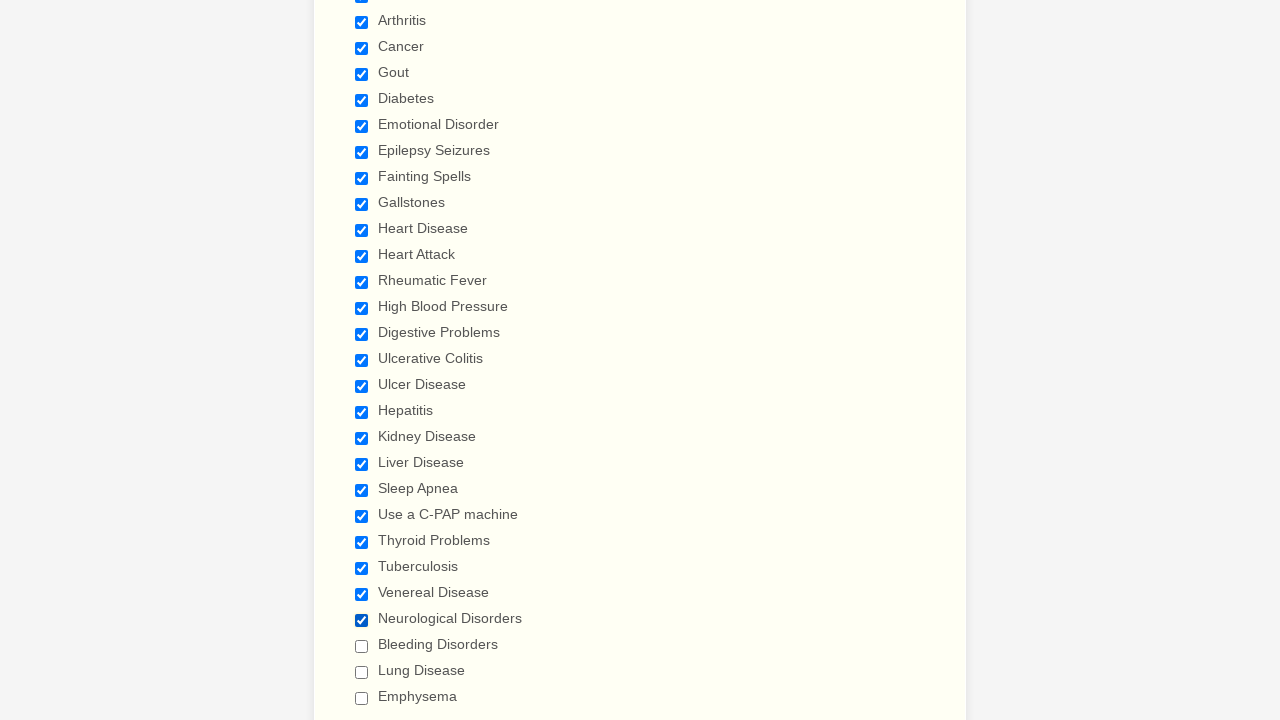

Selected a checkbox at (362, 646) on span.form-checkbox-item>input >> nth=26
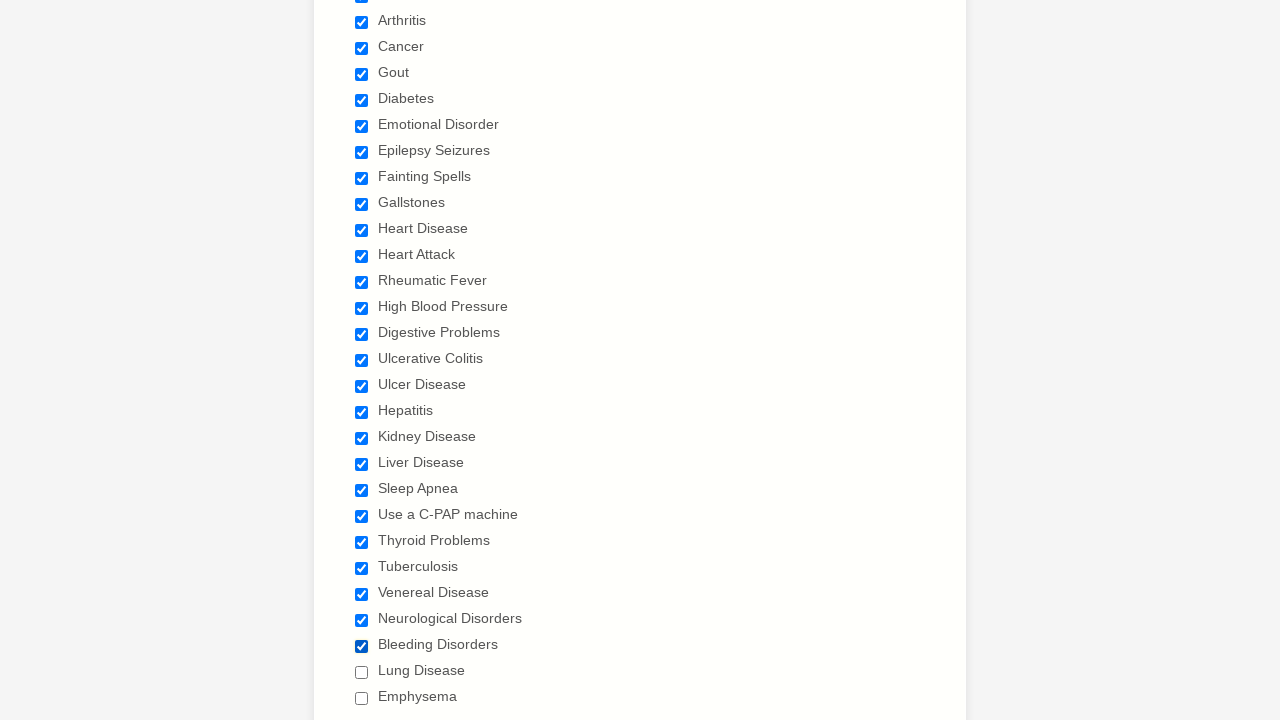

Selected a checkbox at (362, 672) on span.form-checkbox-item>input >> nth=27
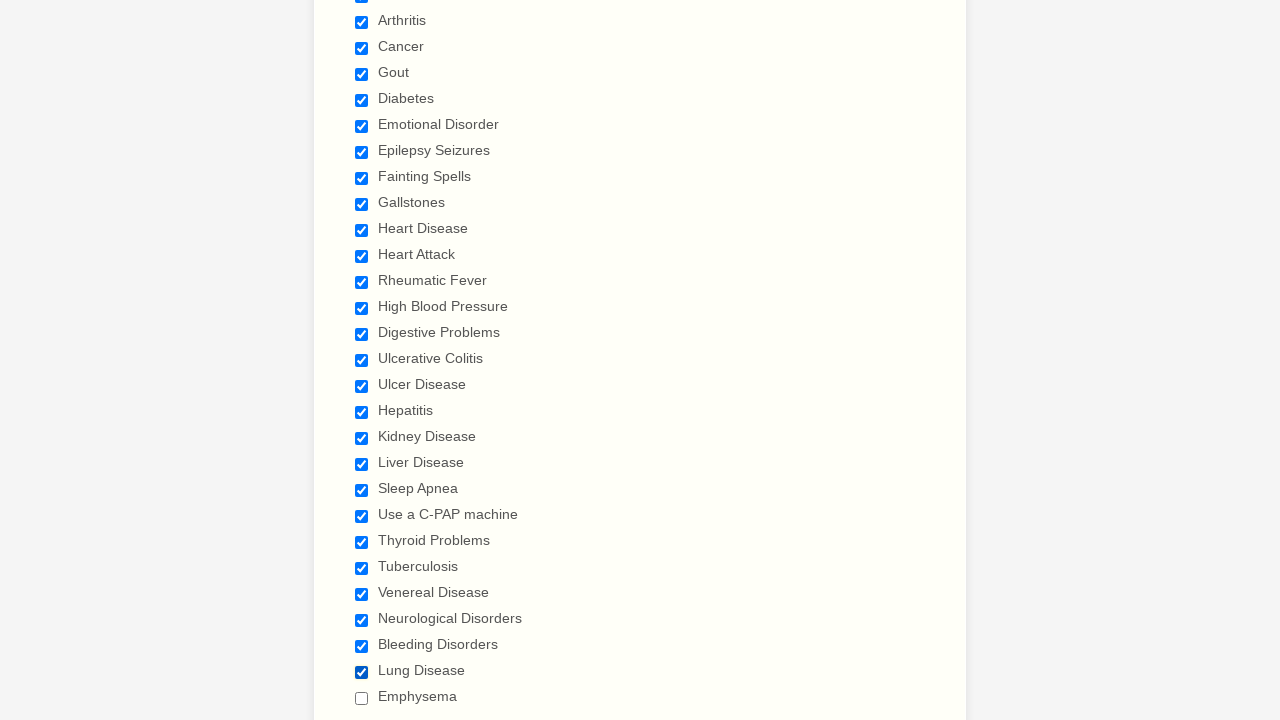

Selected a checkbox at (362, 698) on span.form-checkbox-item>input >> nth=28
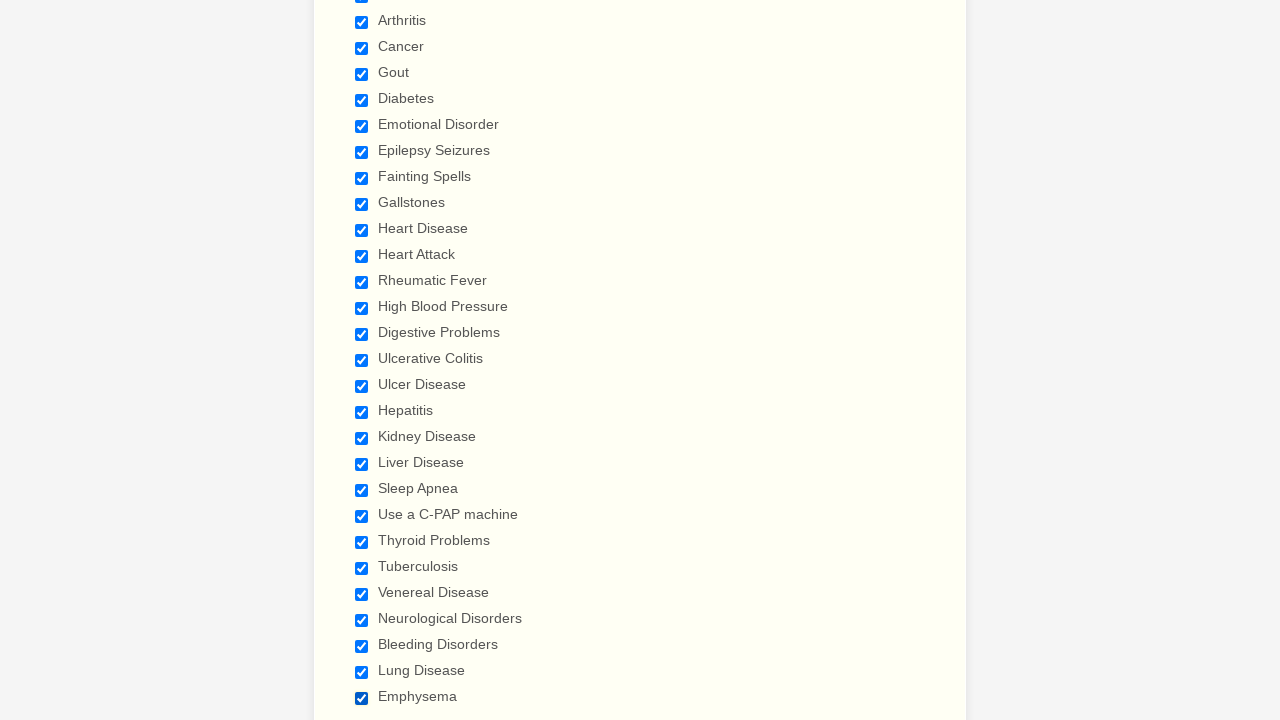

Deselected a checkbox at (362, 360) on span.form-checkbox-item>input >> nth=0
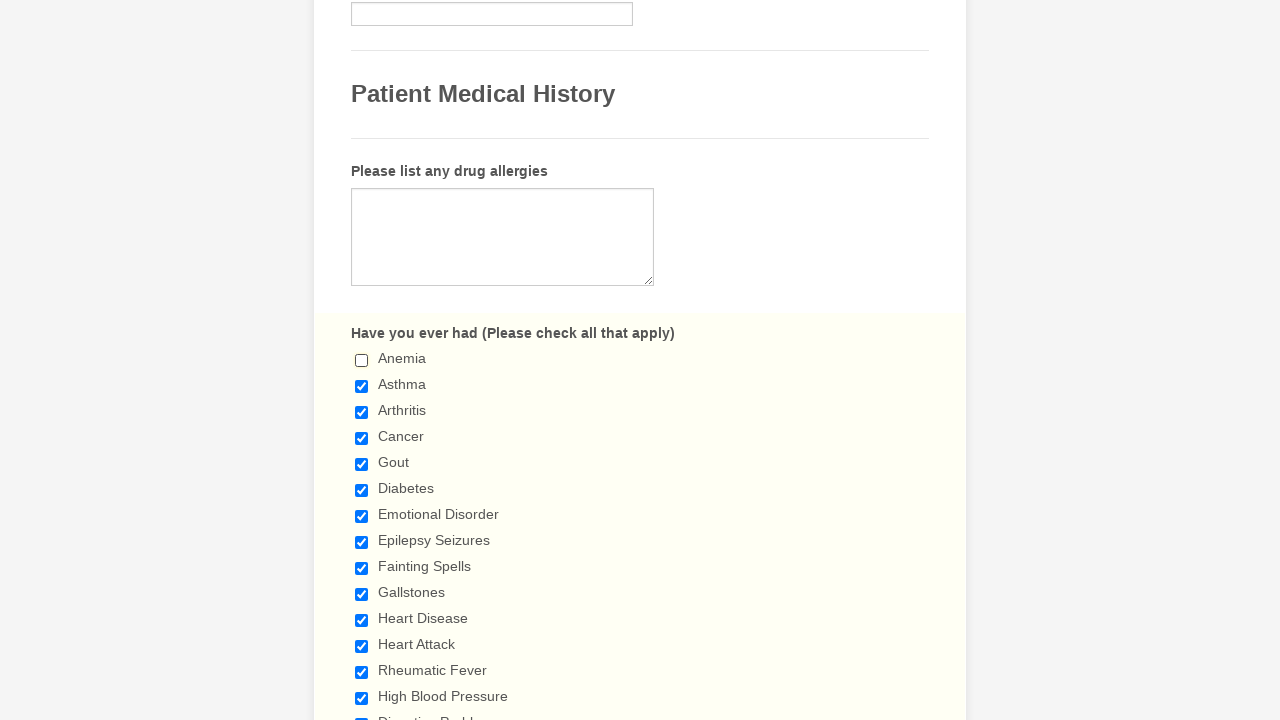

Deselected a checkbox at (362, 386) on span.form-checkbox-item>input >> nth=1
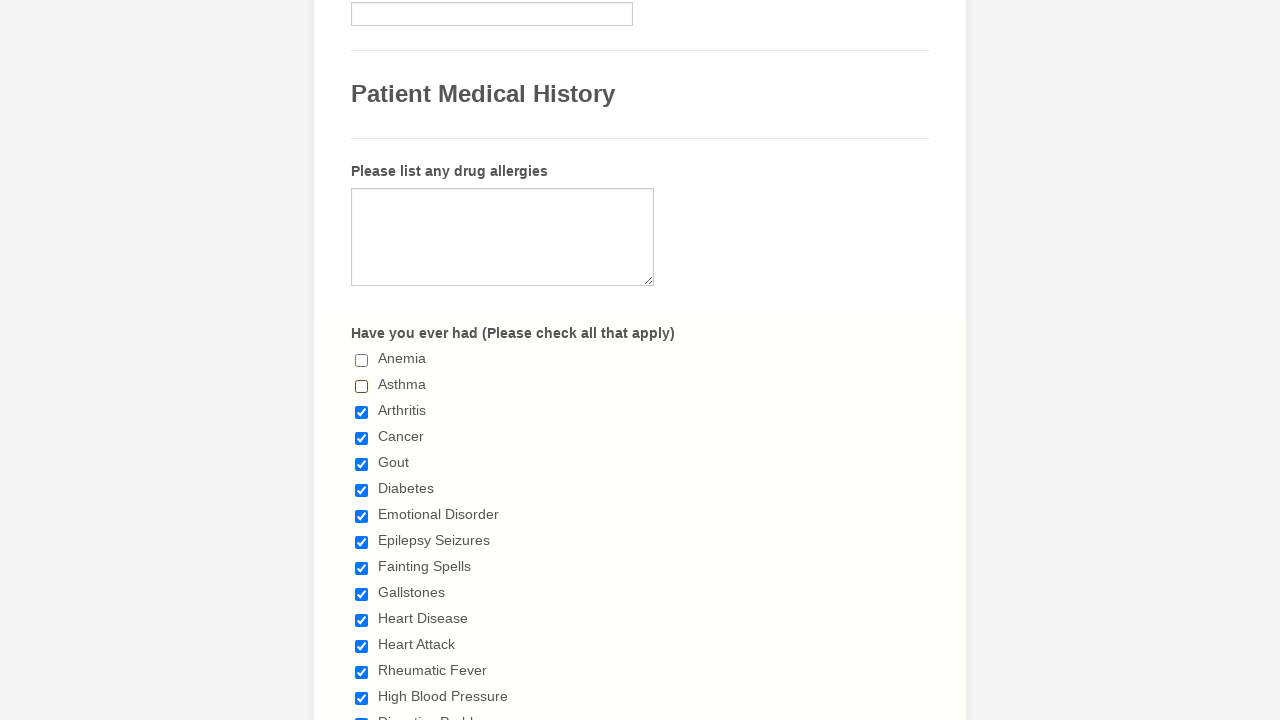

Deselected a checkbox at (362, 412) on span.form-checkbox-item>input >> nth=2
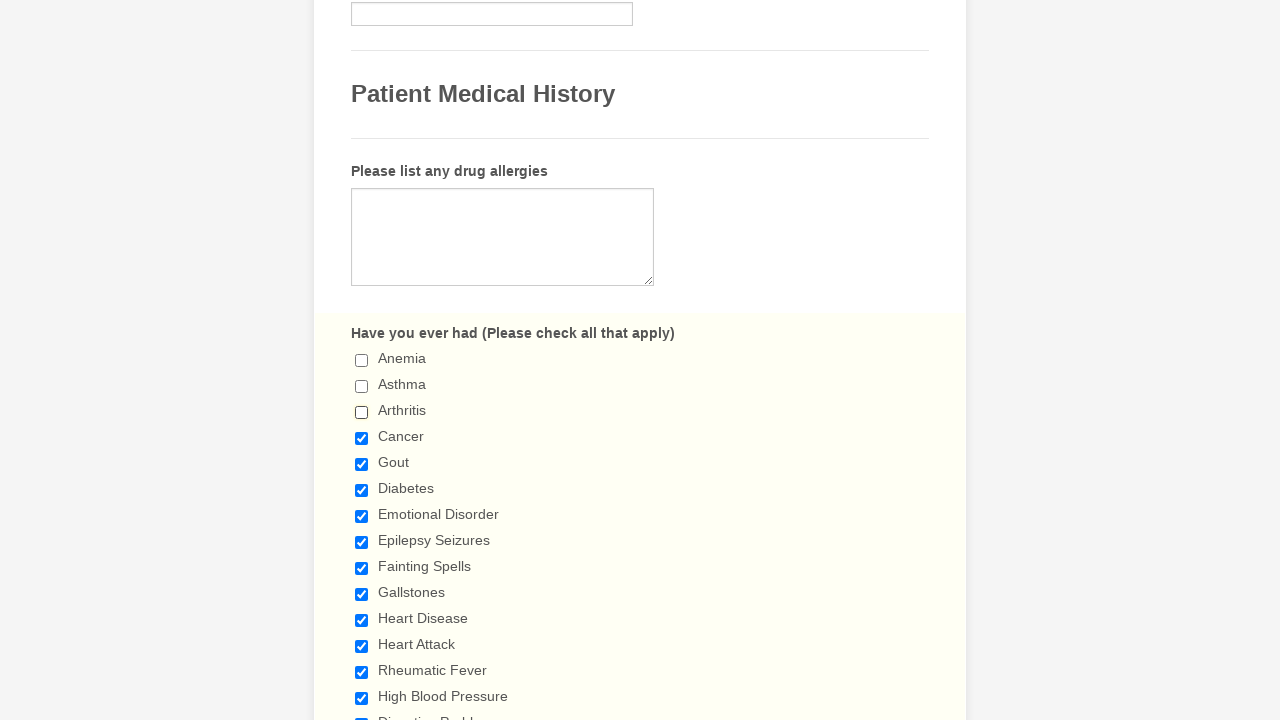

Deselected a checkbox at (362, 438) on span.form-checkbox-item>input >> nth=3
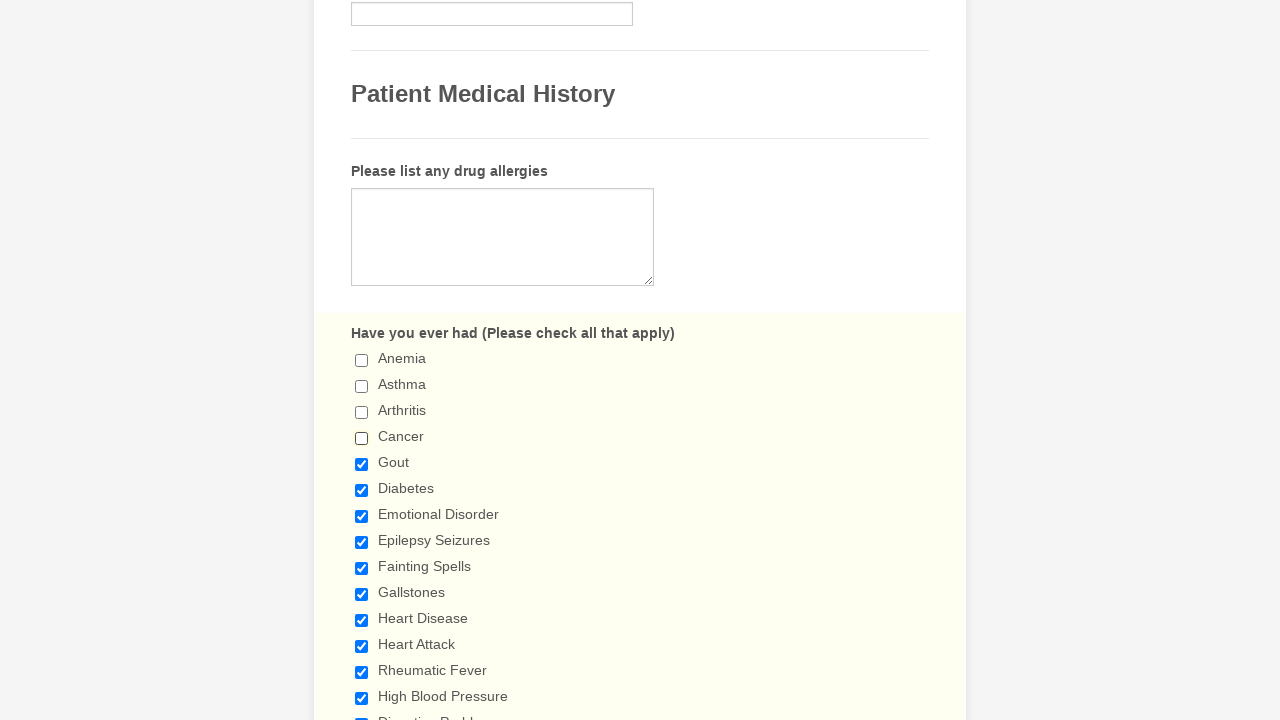

Deselected a checkbox at (362, 464) on span.form-checkbox-item>input >> nth=4
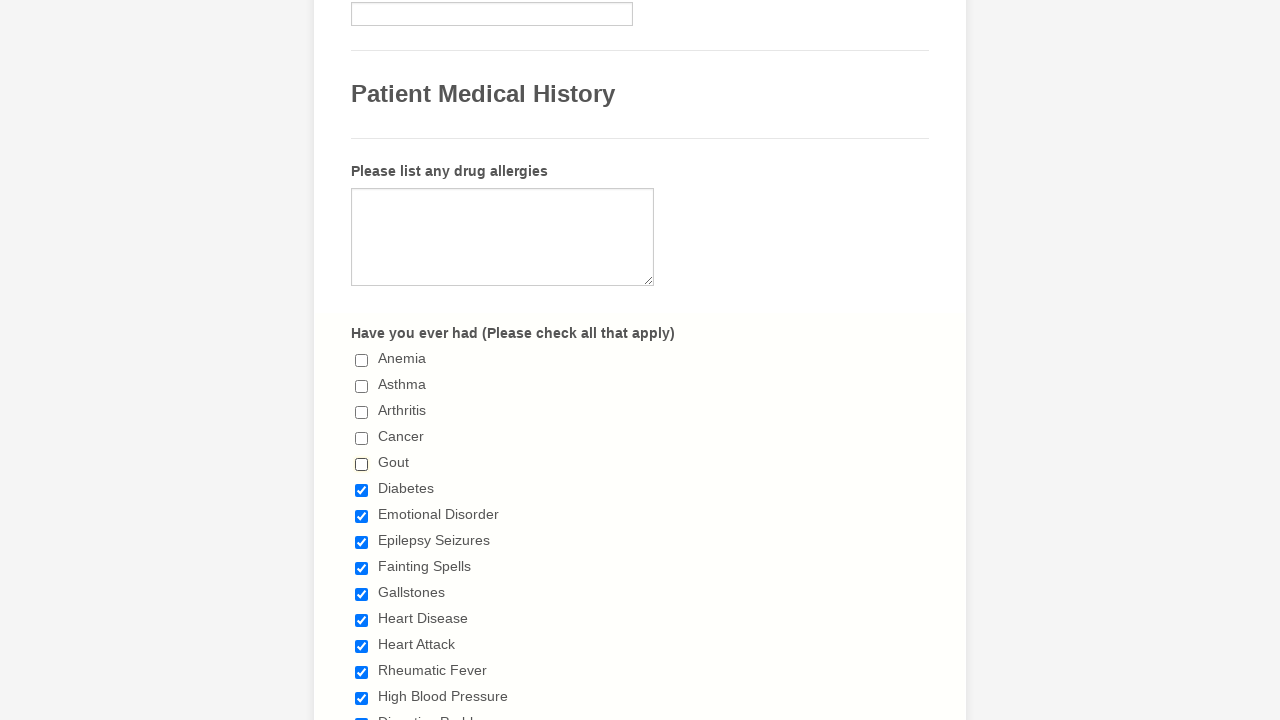

Deselected a checkbox at (362, 490) on span.form-checkbox-item>input >> nth=5
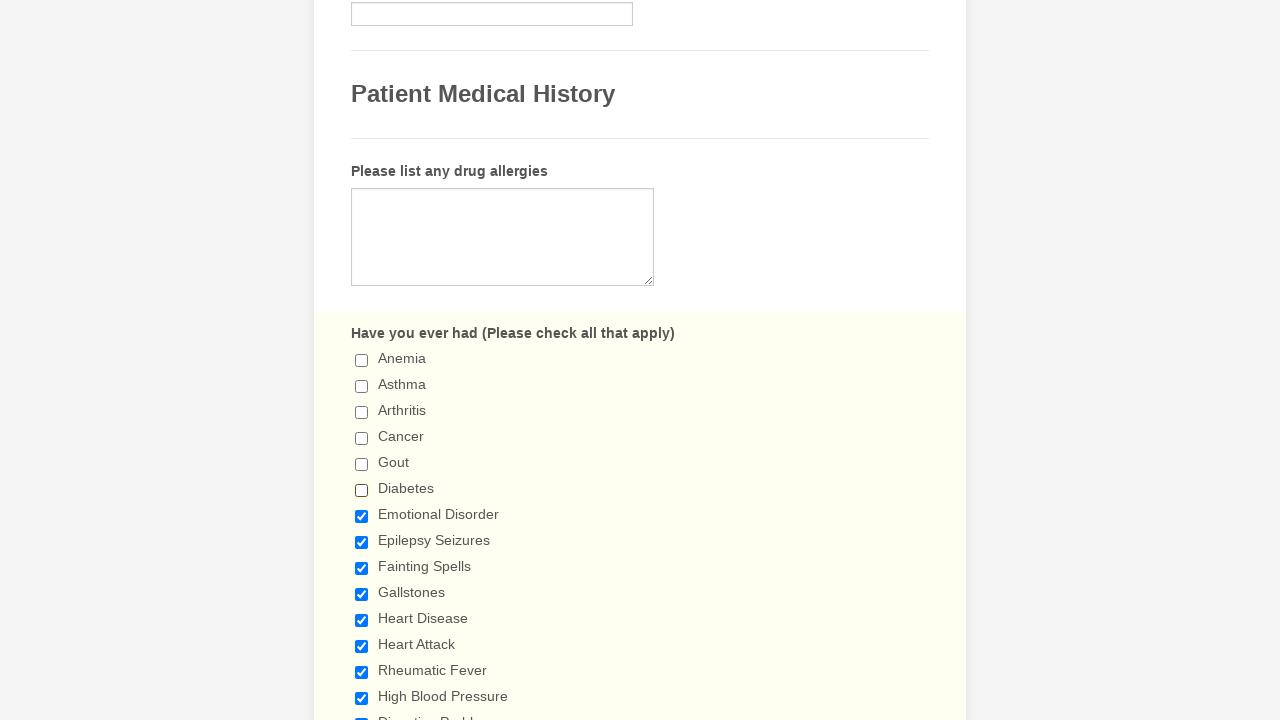

Deselected a checkbox at (362, 516) on span.form-checkbox-item>input >> nth=6
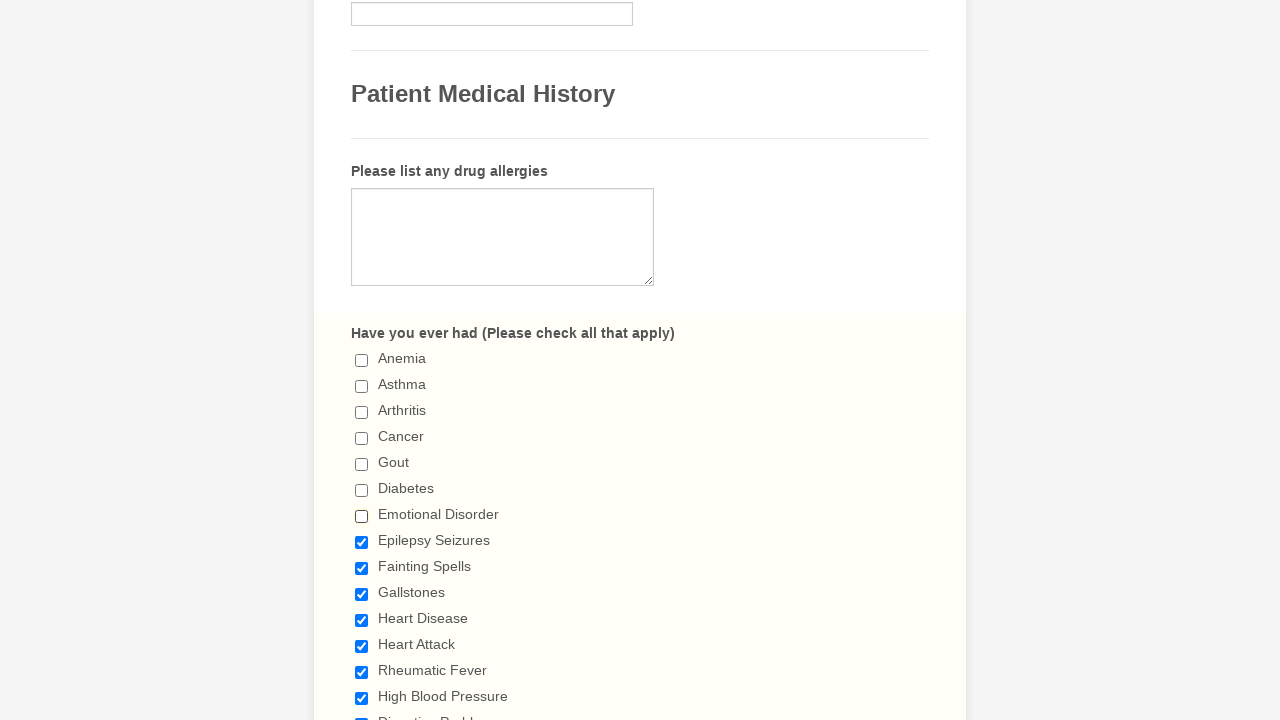

Deselected a checkbox at (362, 542) on span.form-checkbox-item>input >> nth=7
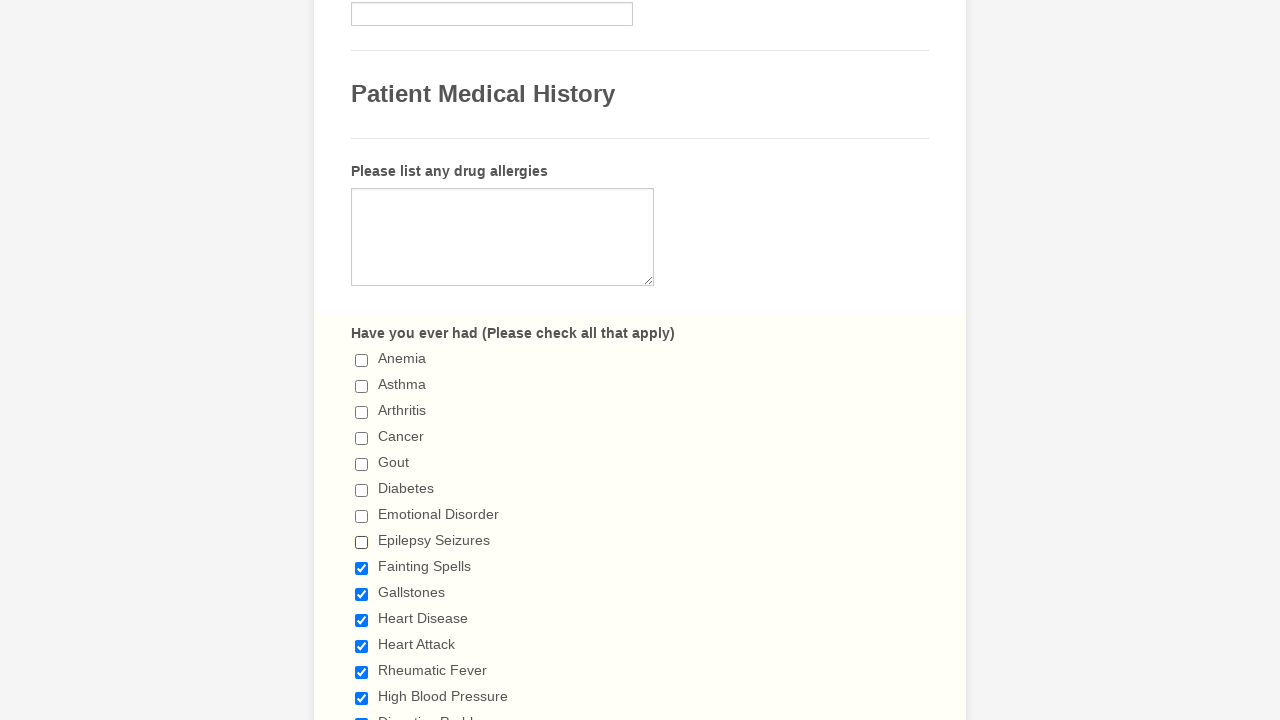

Deselected a checkbox at (362, 568) on span.form-checkbox-item>input >> nth=8
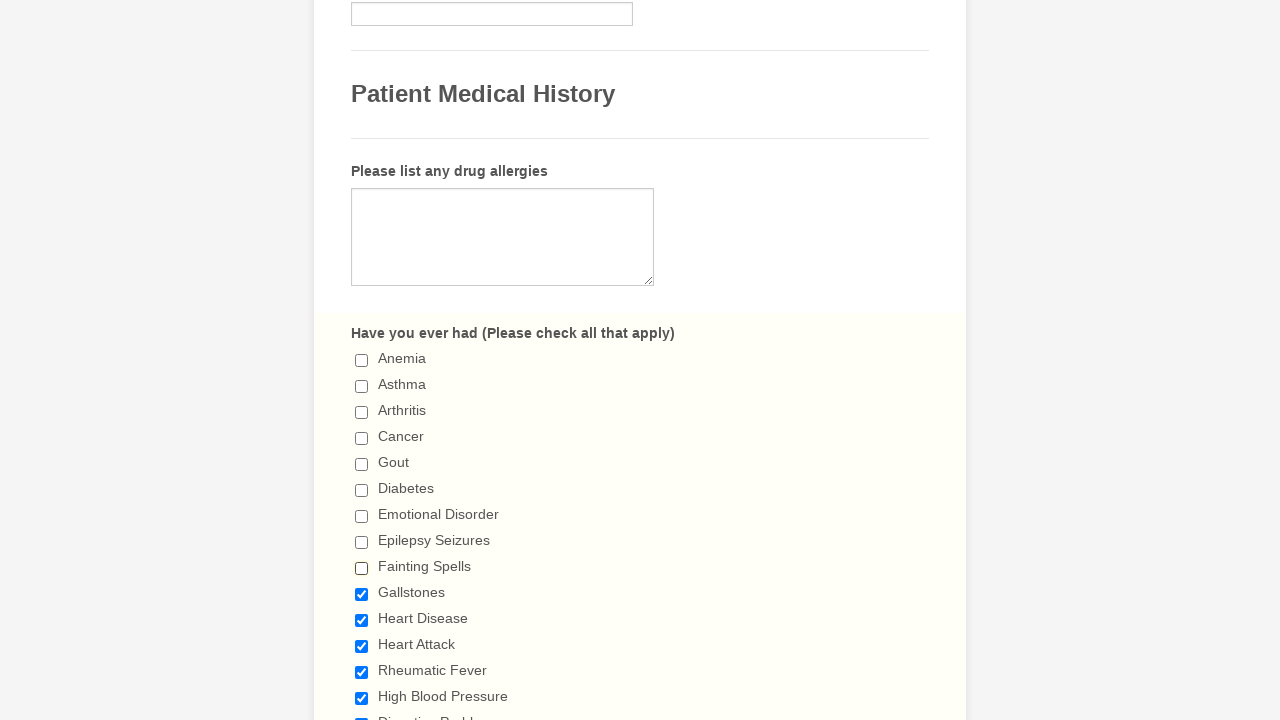

Deselected a checkbox at (362, 594) on span.form-checkbox-item>input >> nth=9
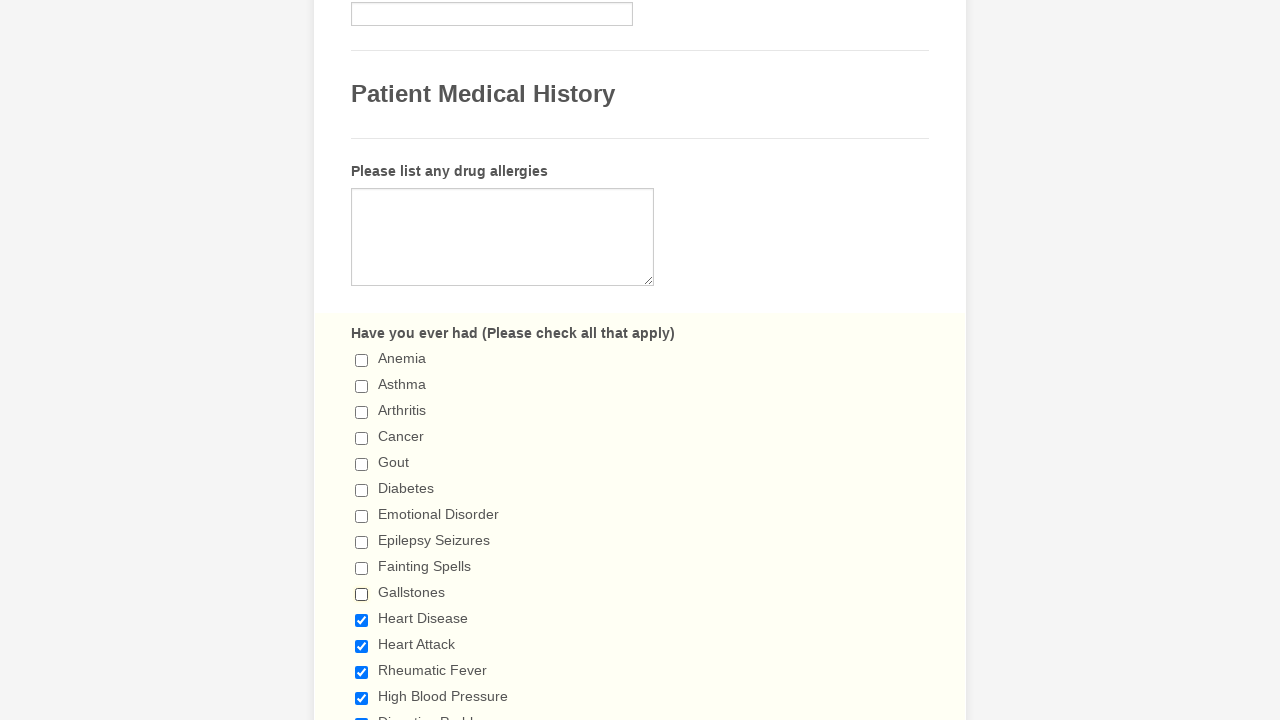

Deselected a checkbox at (362, 620) on span.form-checkbox-item>input >> nth=10
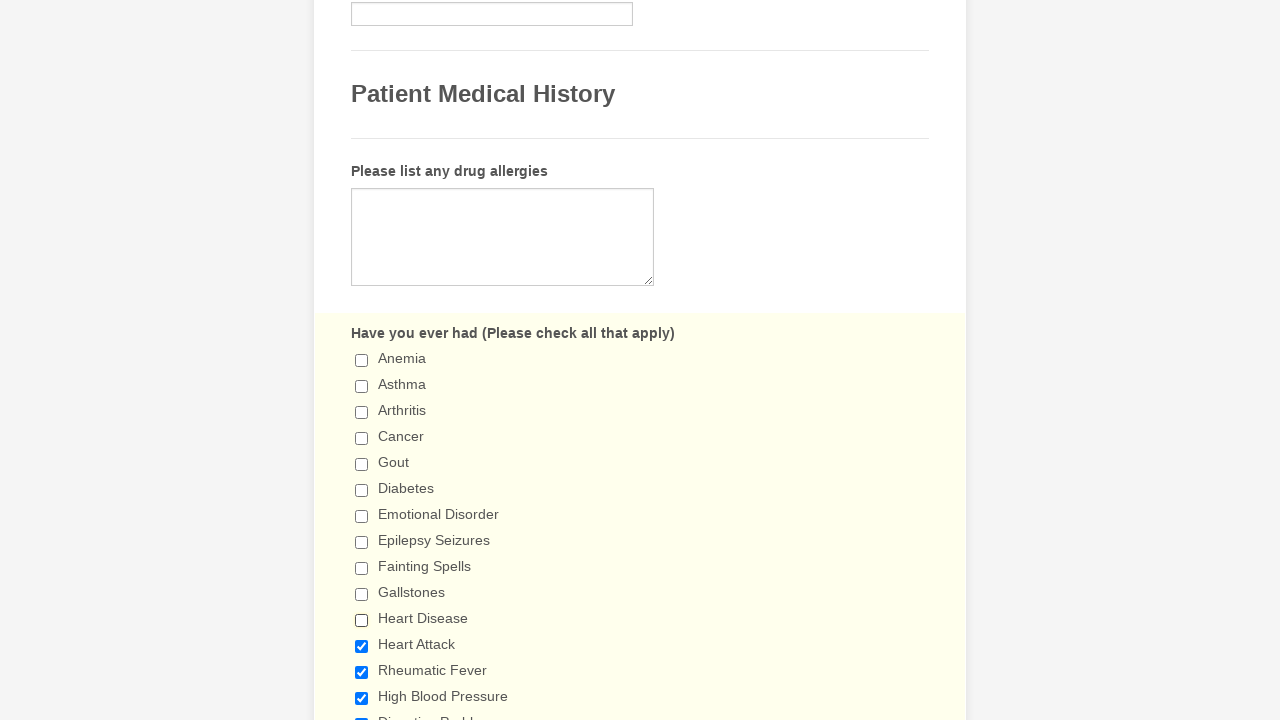

Deselected a checkbox at (362, 646) on span.form-checkbox-item>input >> nth=11
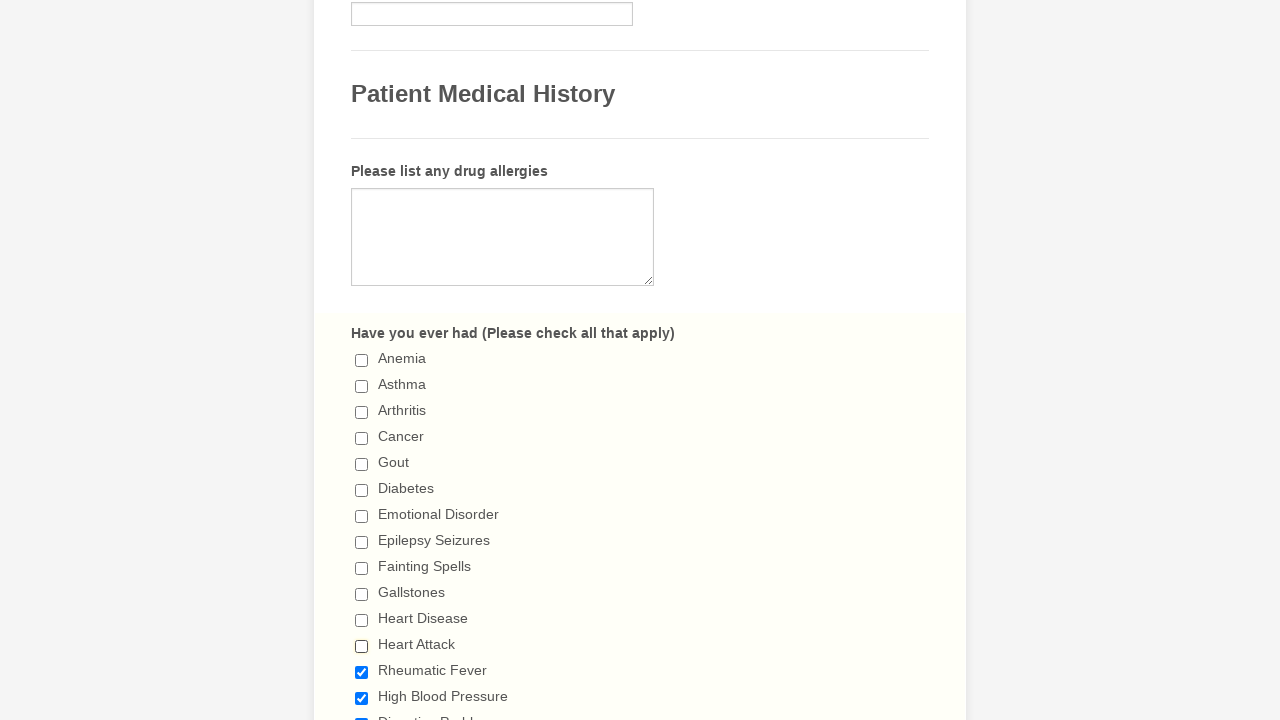

Deselected a checkbox at (362, 672) on span.form-checkbox-item>input >> nth=12
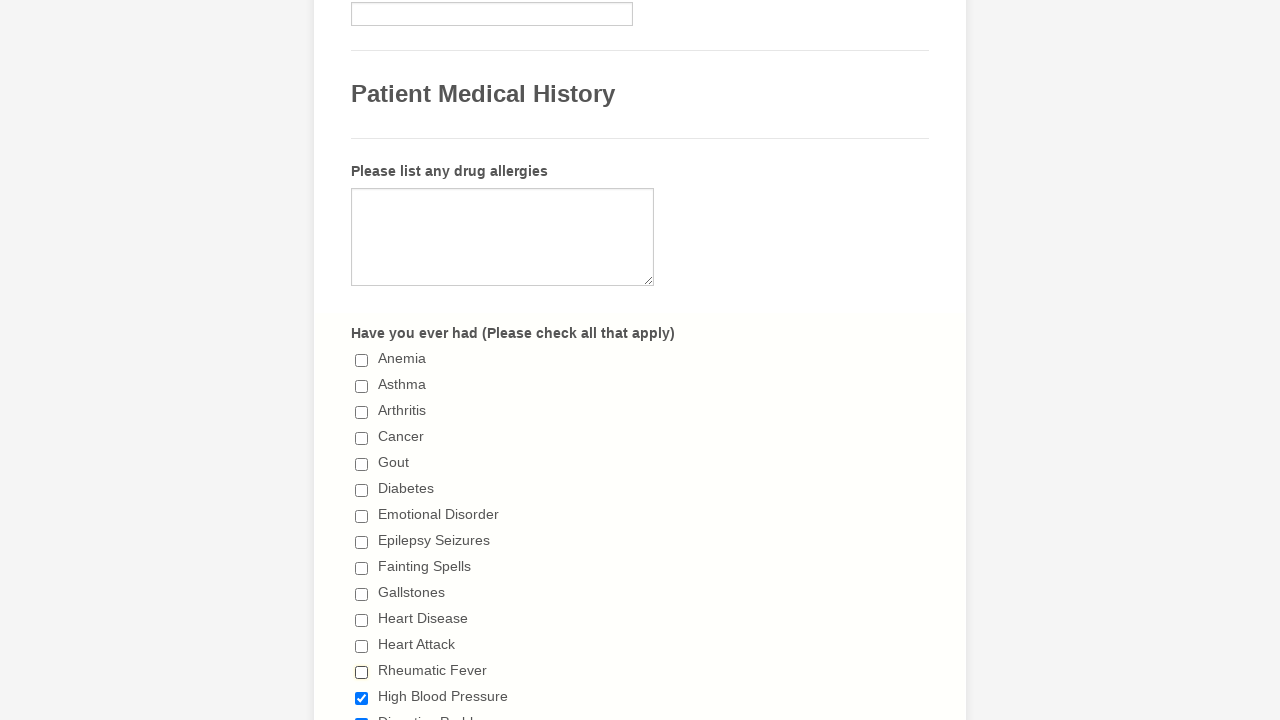

Deselected a checkbox at (362, 698) on span.form-checkbox-item>input >> nth=13
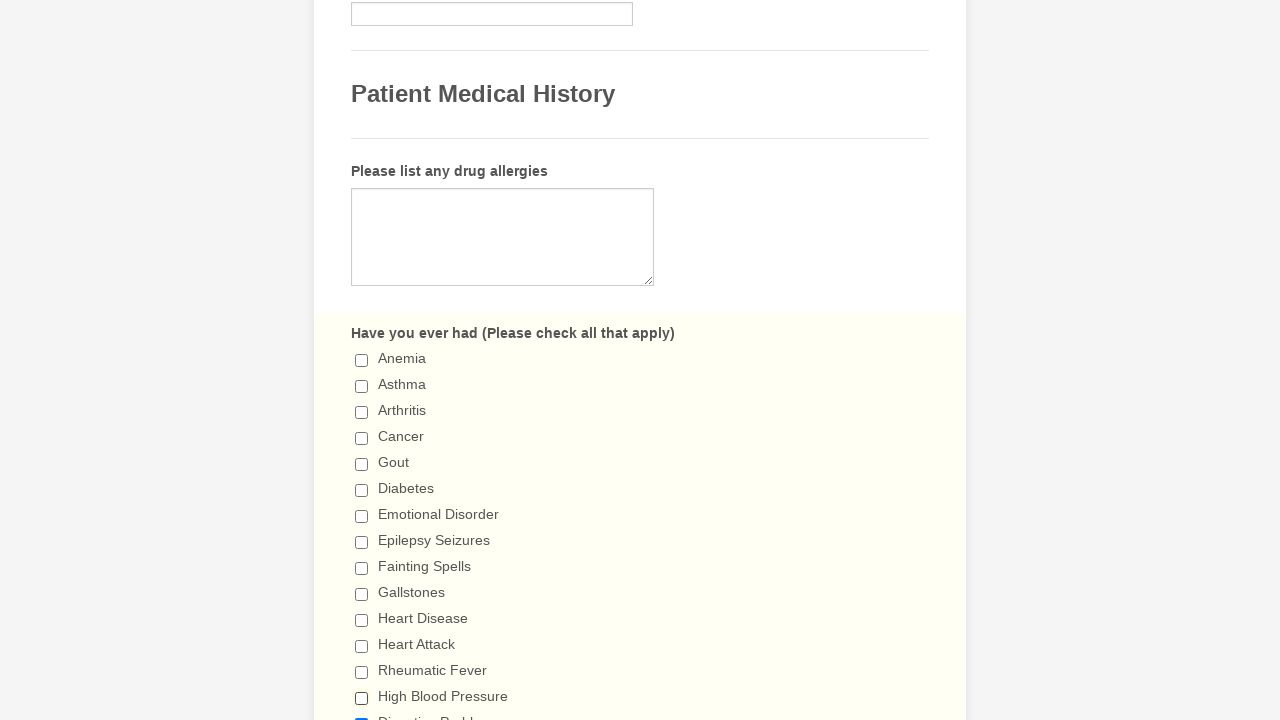

Deselected a checkbox at (362, 714) on span.form-checkbox-item>input >> nth=14
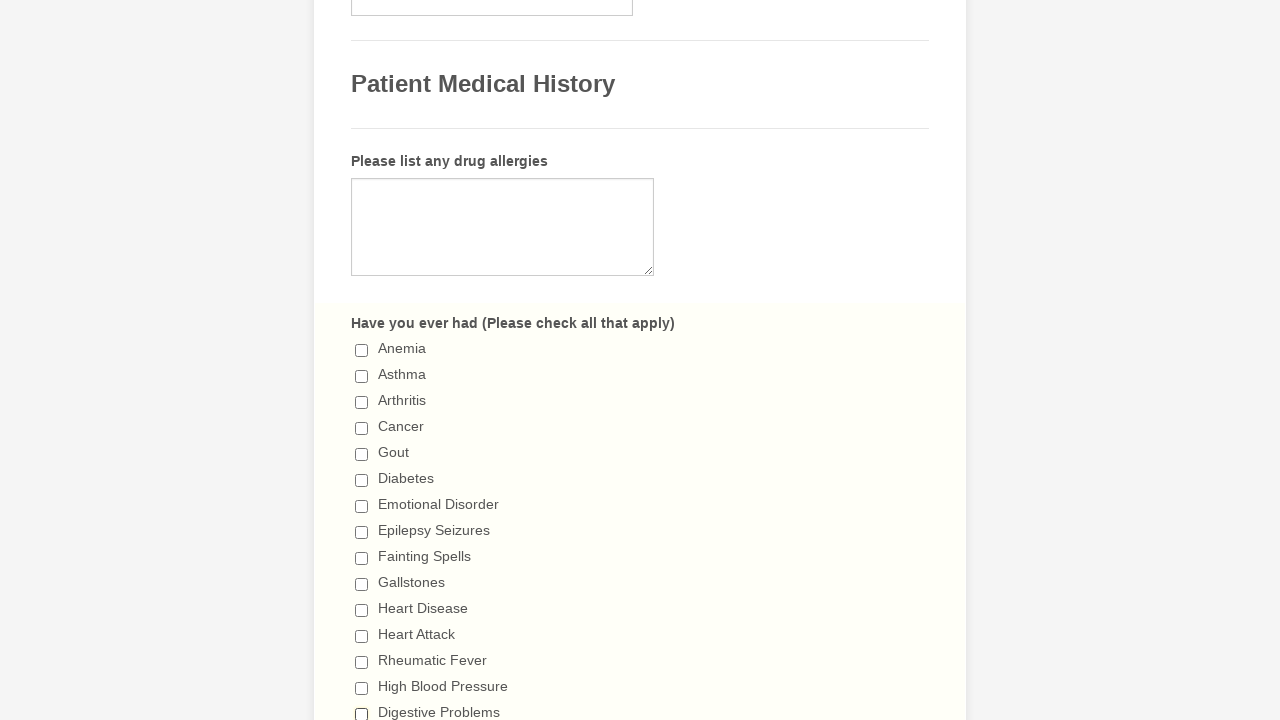

Deselected a checkbox at (362, 360) on span.form-checkbox-item>input >> nth=15
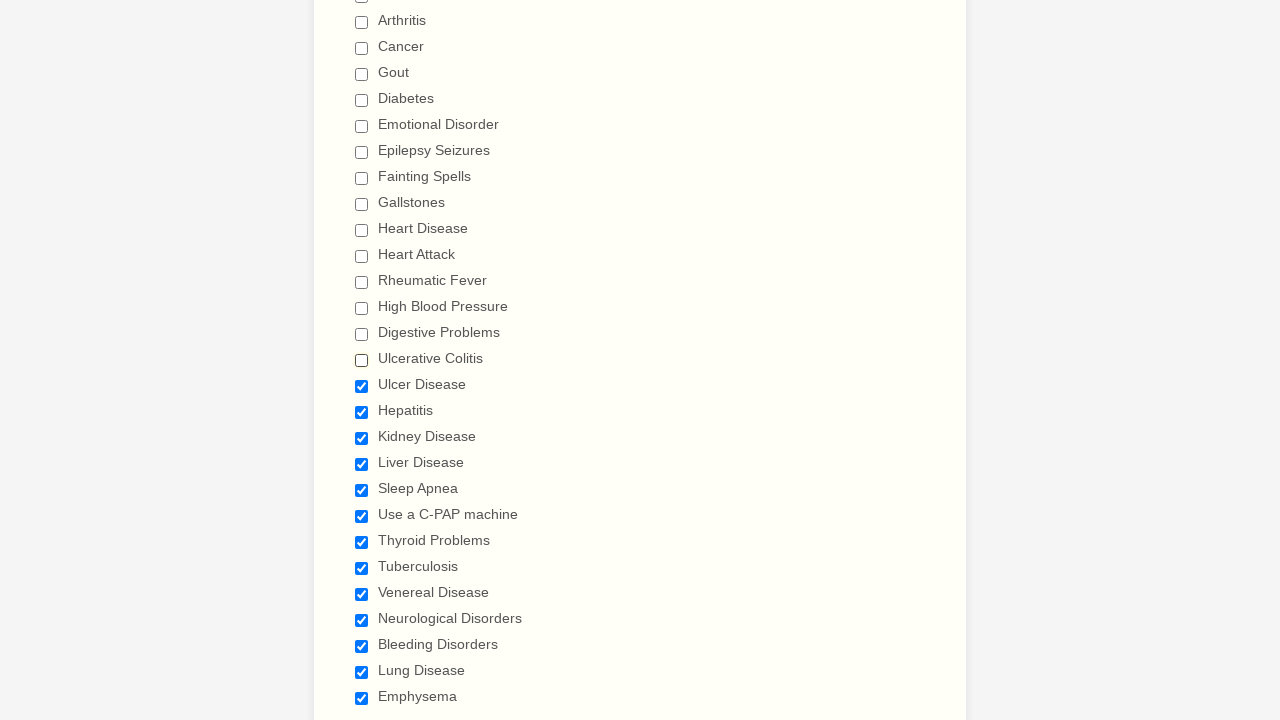

Deselected a checkbox at (362, 386) on span.form-checkbox-item>input >> nth=16
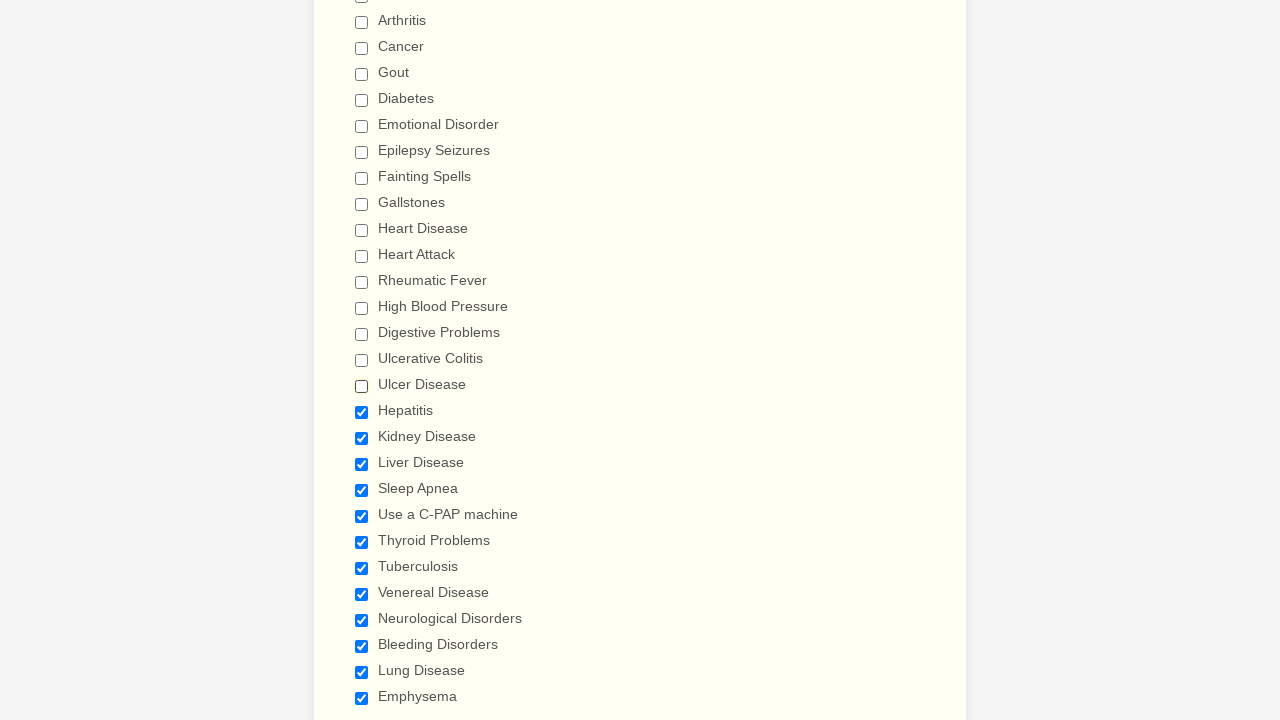

Deselected a checkbox at (362, 412) on span.form-checkbox-item>input >> nth=17
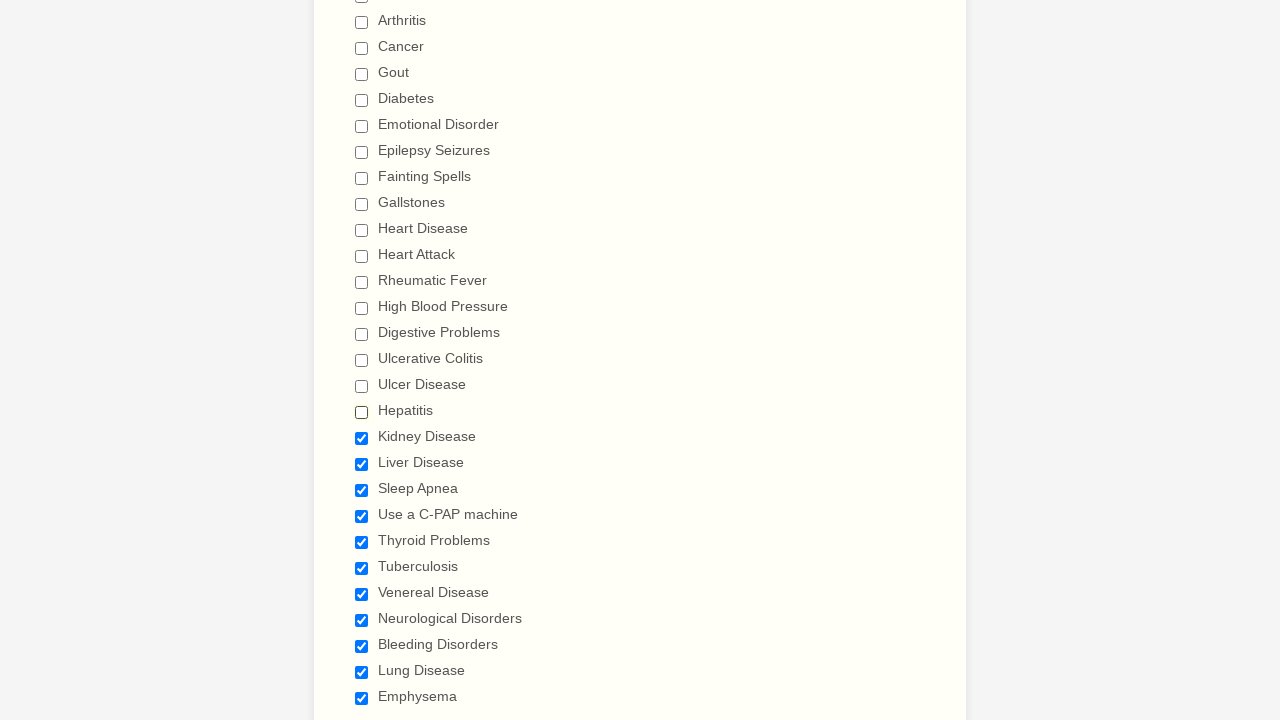

Deselected a checkbox at (362, 438) on span.form-checkbox-item>input >> nth=18
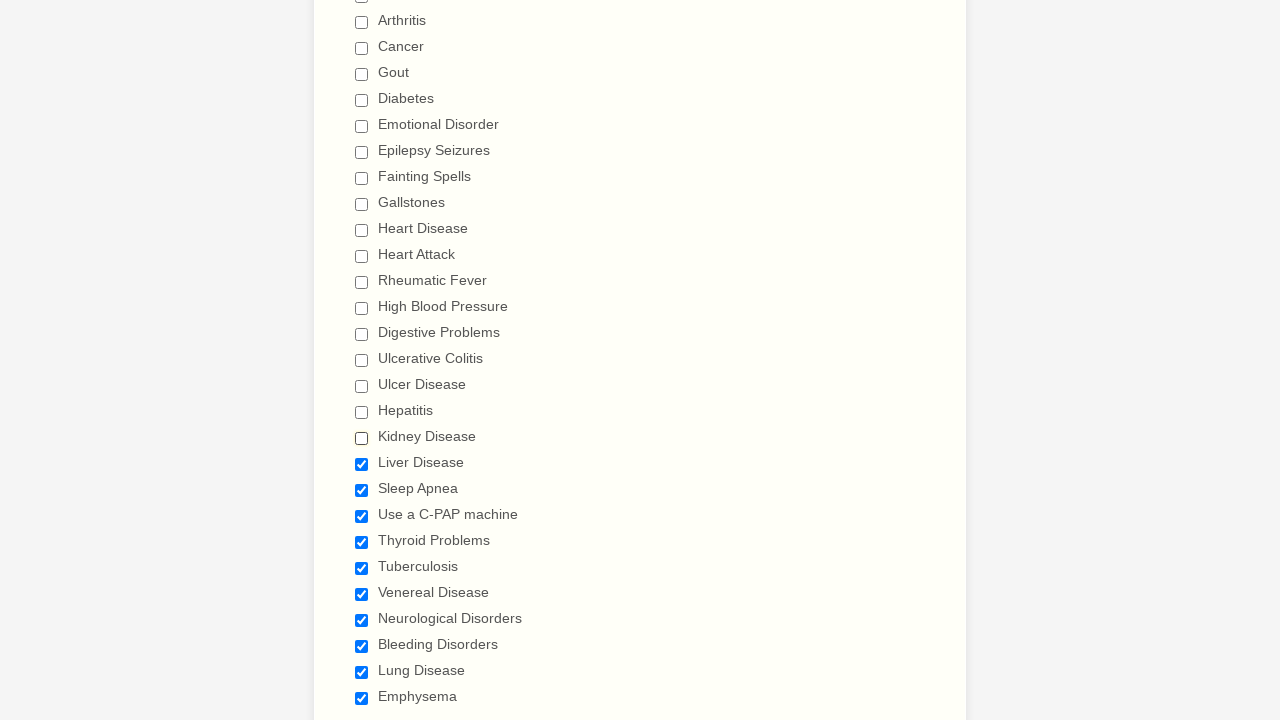

Deselected a checkbox at (362, 464) on span.form-checkbox-item>input >> nth=19
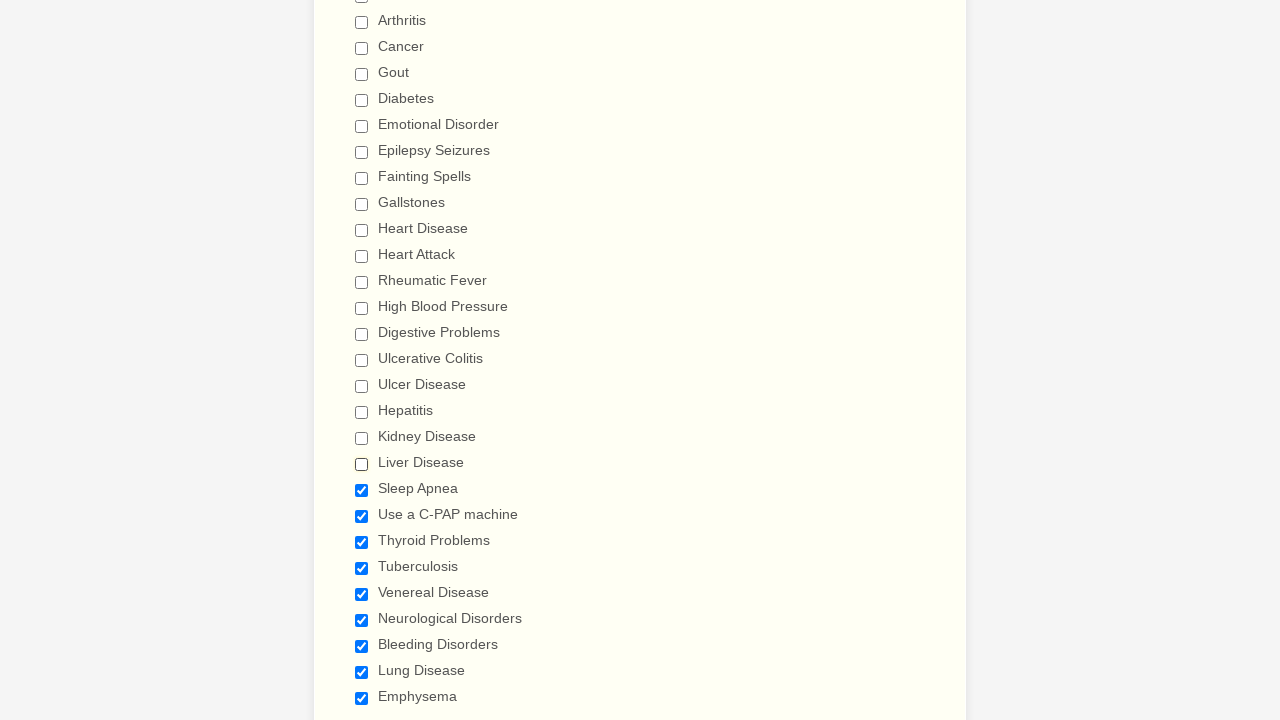

Deselected a checkbox at (362, 490) on span.form-checkbox-item>input >> nth=20
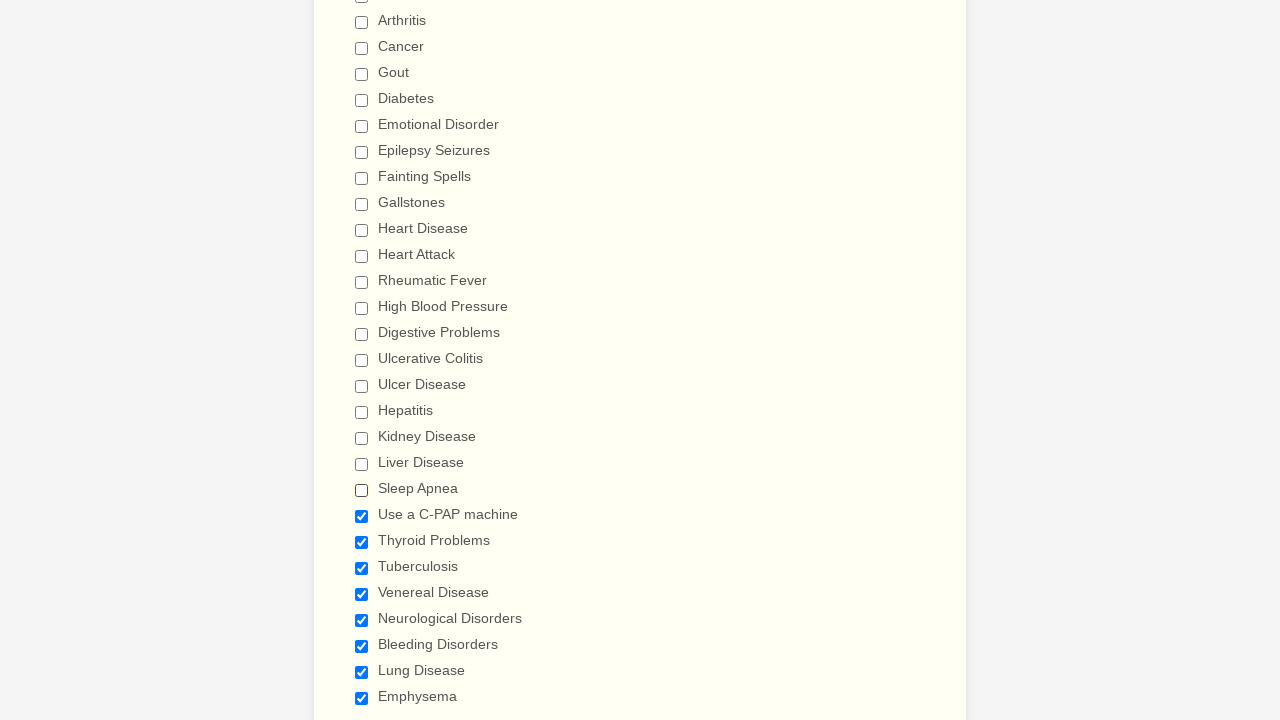

Deselected a checkbox at (362, 516) on span.form-checkbox-item>input >> nth=21
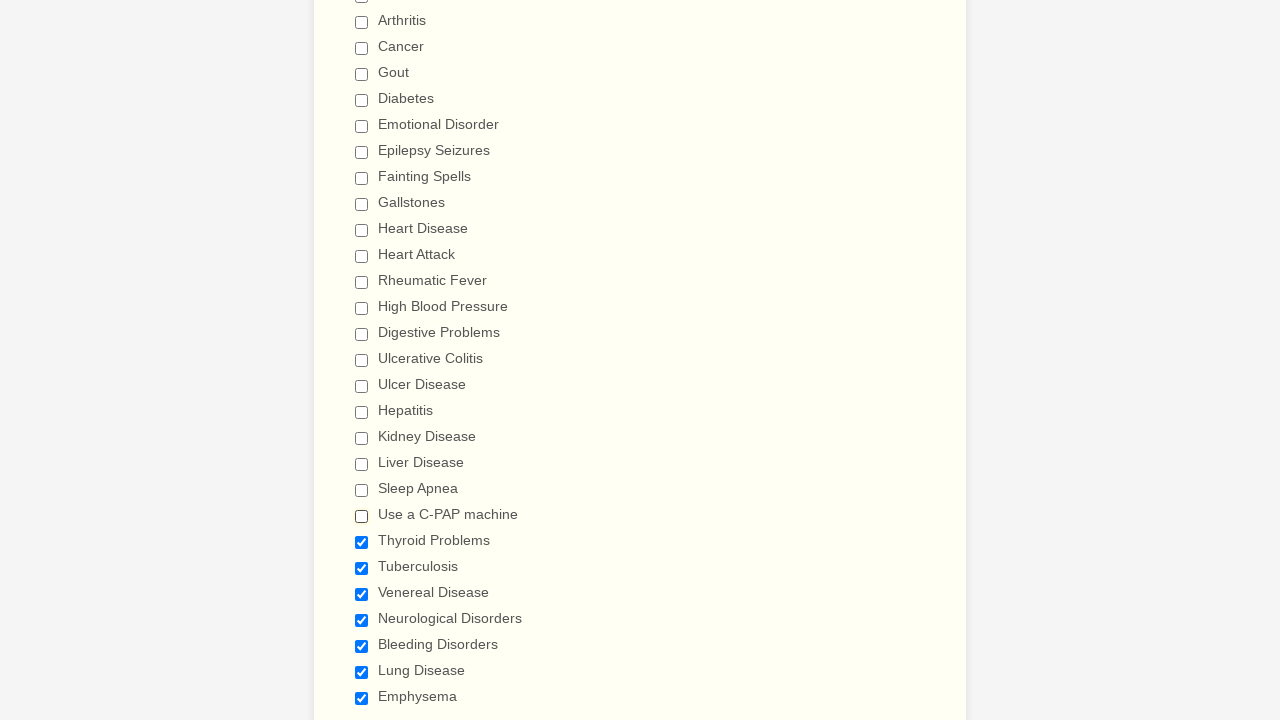

Deselected a checkbox at (362, 542) on span.form-checkbox-item>input >> nth=22
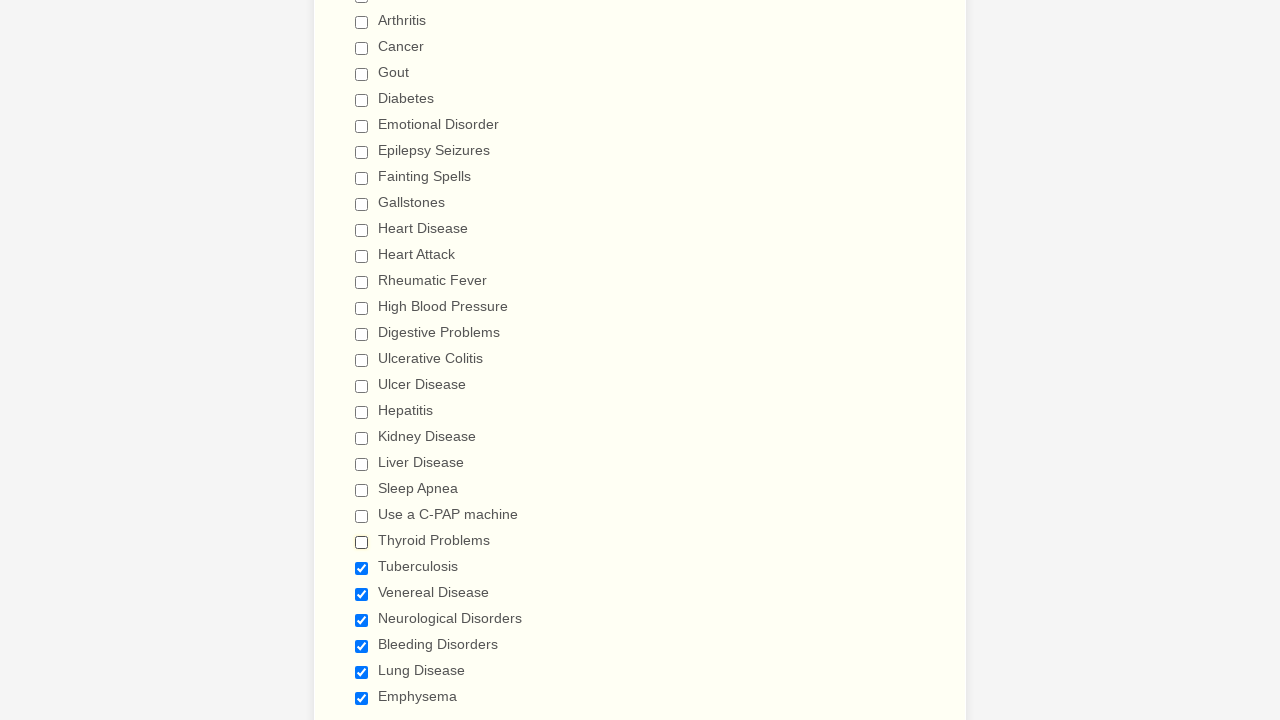

Deselected a checkbox at (362, 568) on span.form-checkbox-item>input >> nth=23
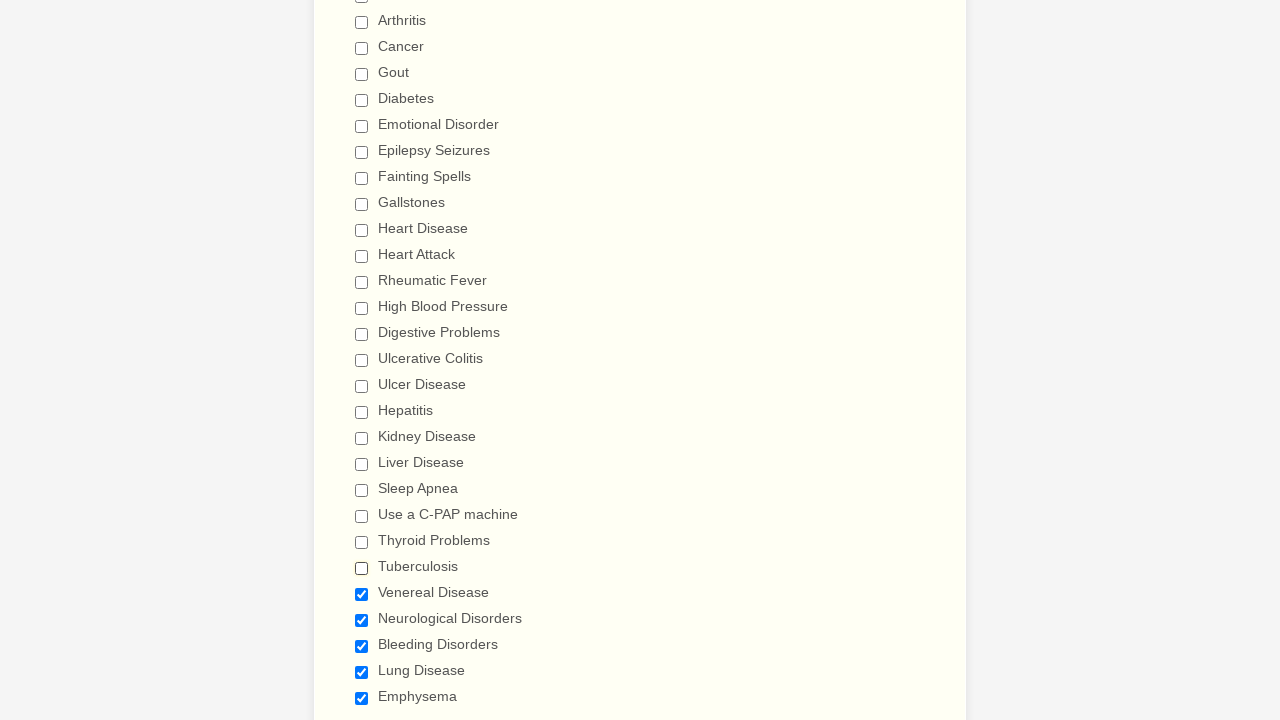

Deselected a checkbox at (362, 594) on span.form-checkbox-item>input >> nth=24
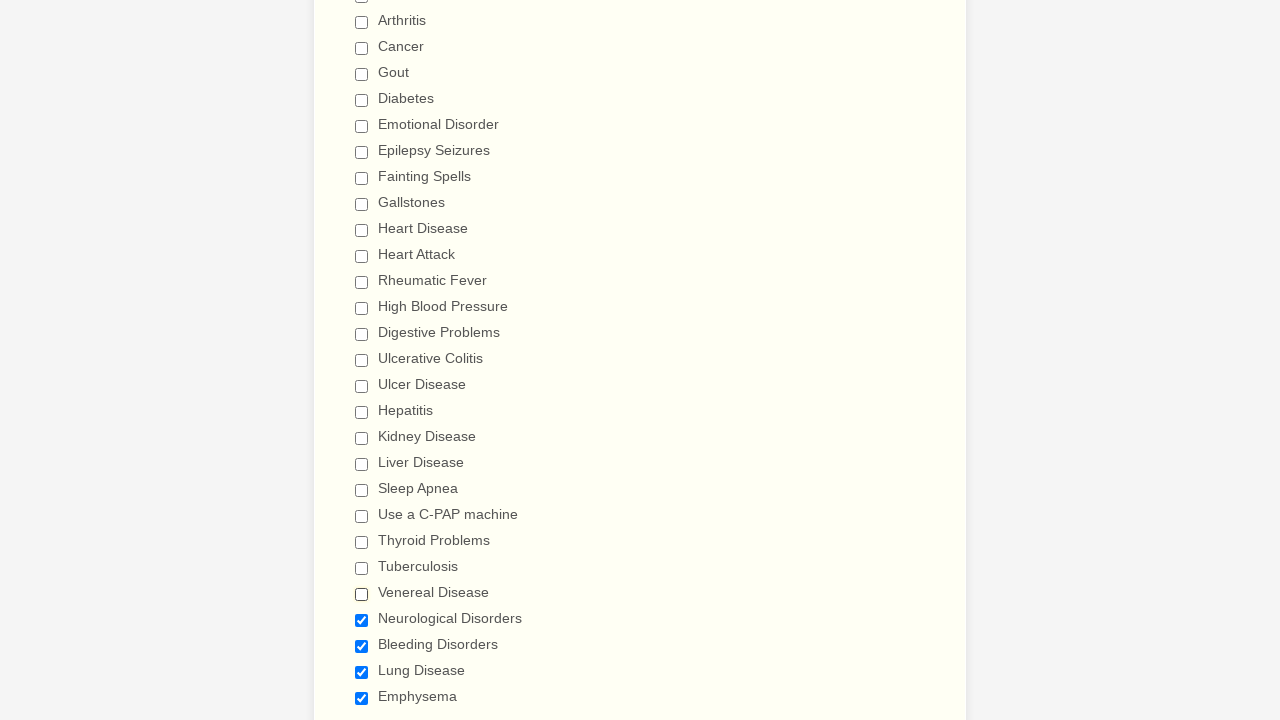

Deselected a checkbox at (362, 620) on span.form-checkbox-item>input >> nth=25
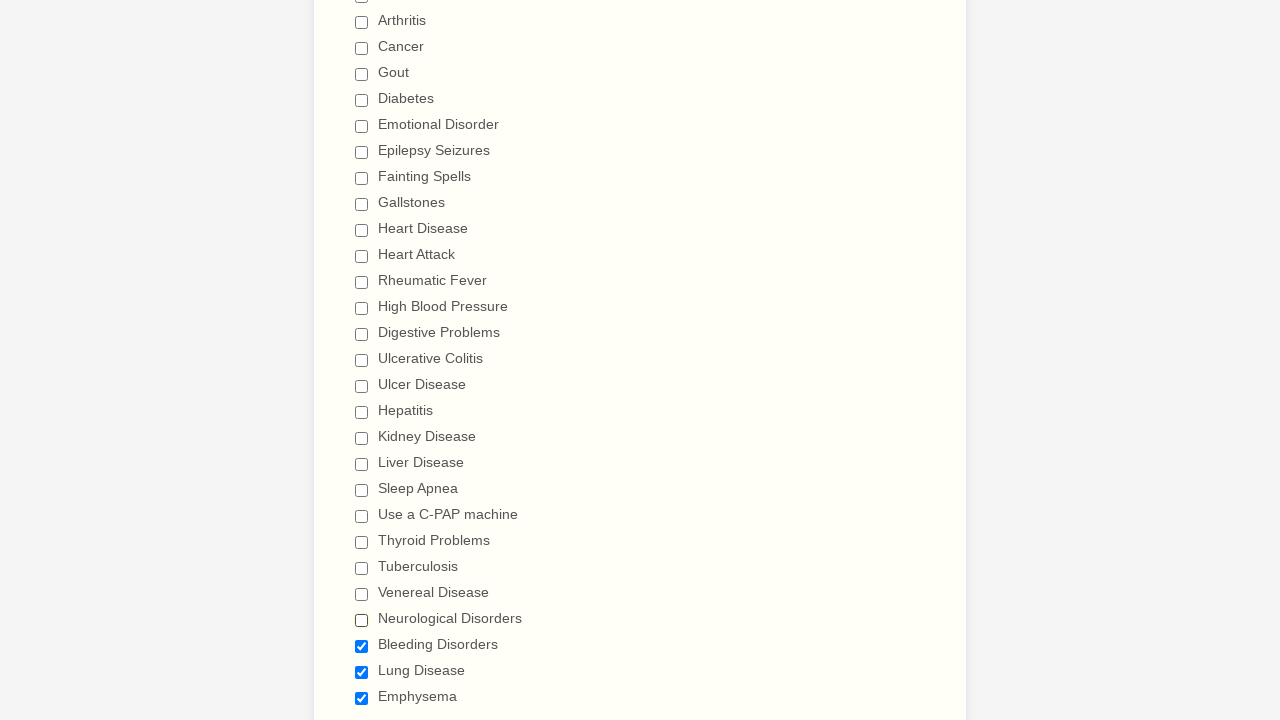

Deselected a checkbox at (362, 646) on span.form-checkbox-item>input >> nth=26
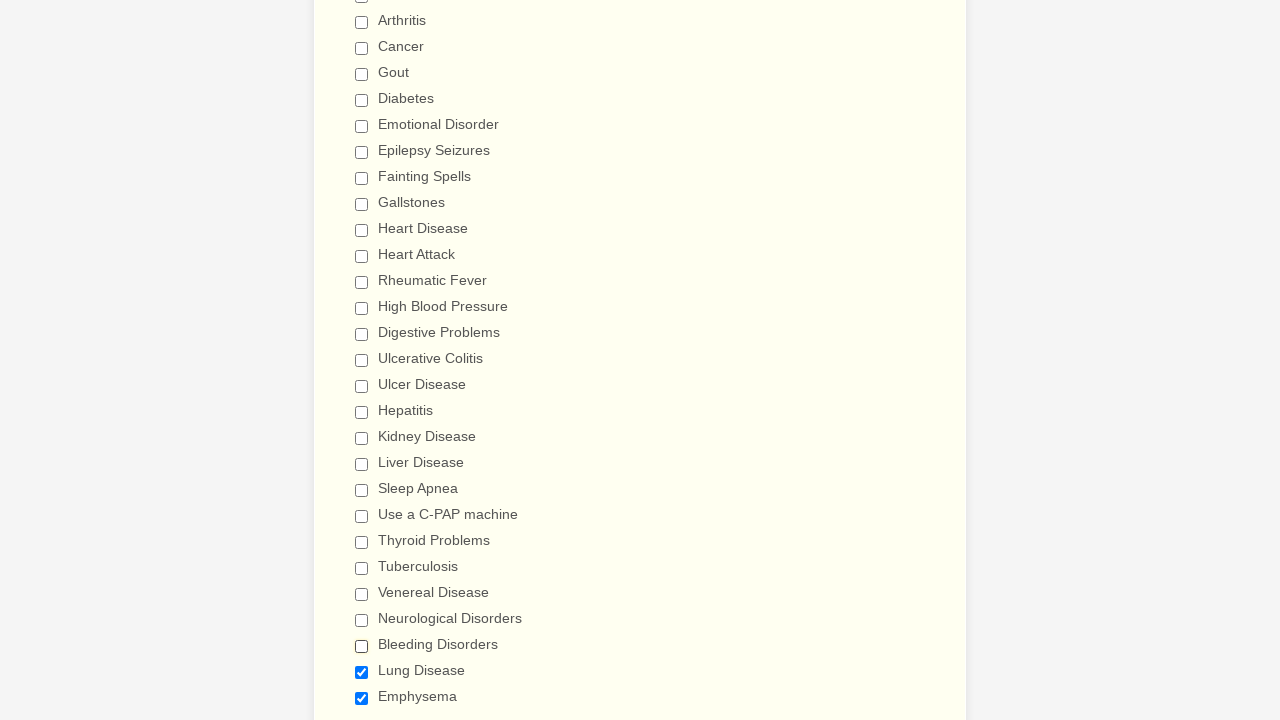

Deselected a checkbox at (362, 672) on span.form-checkbox-item>input >> nth=27
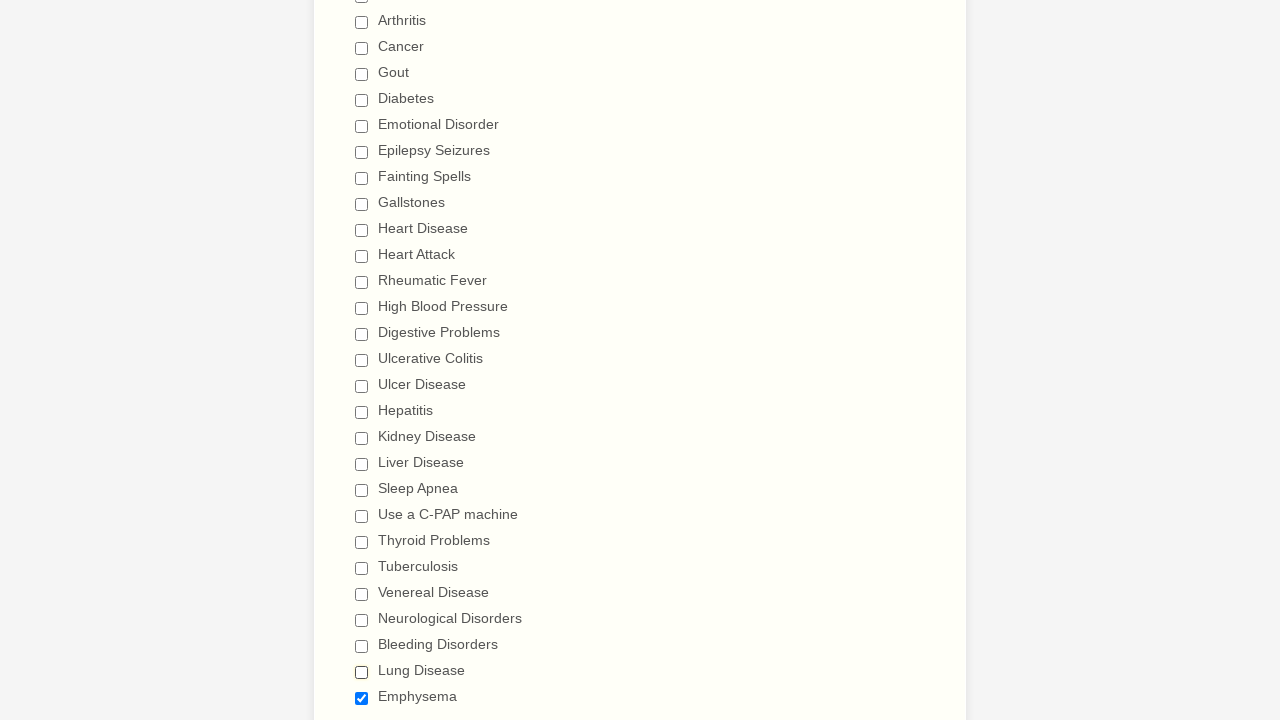

Deselected a checkbox at (362, 698) on span.form-checkbox-item>input >> nth=28
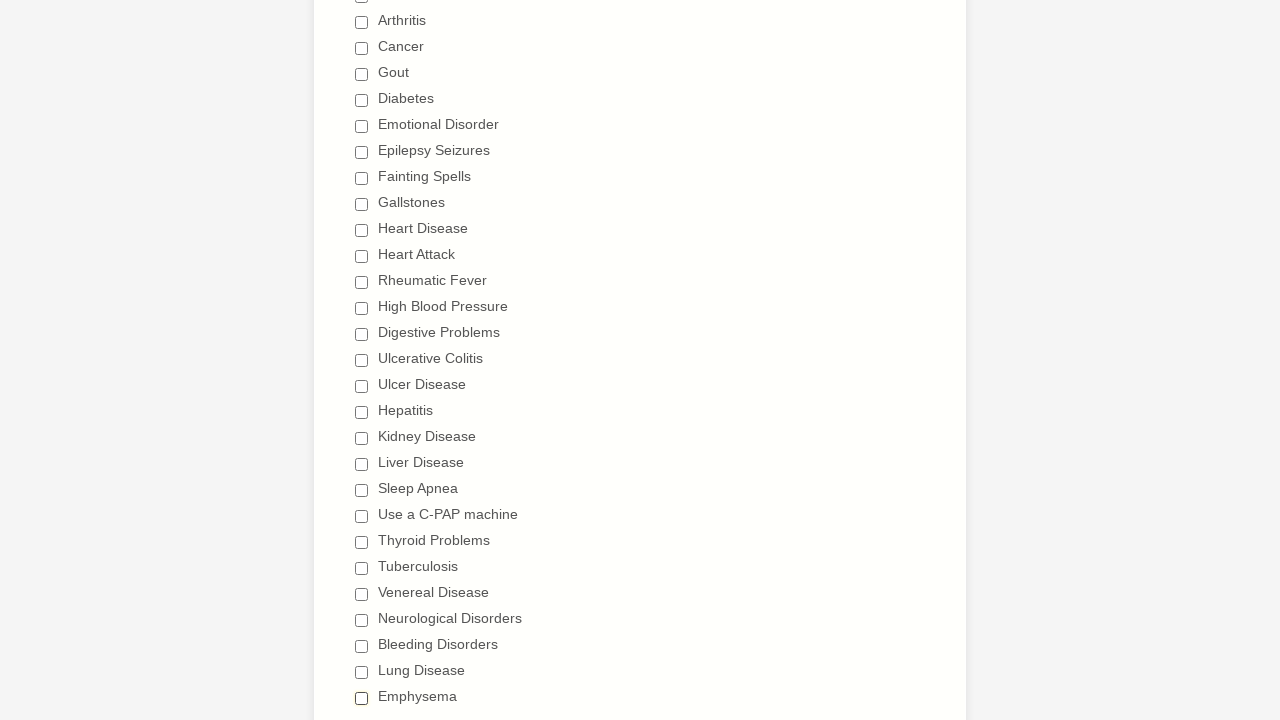

Selected 'Liver Disease' checkbox at (362, 464) on input[value='Liver Disease']
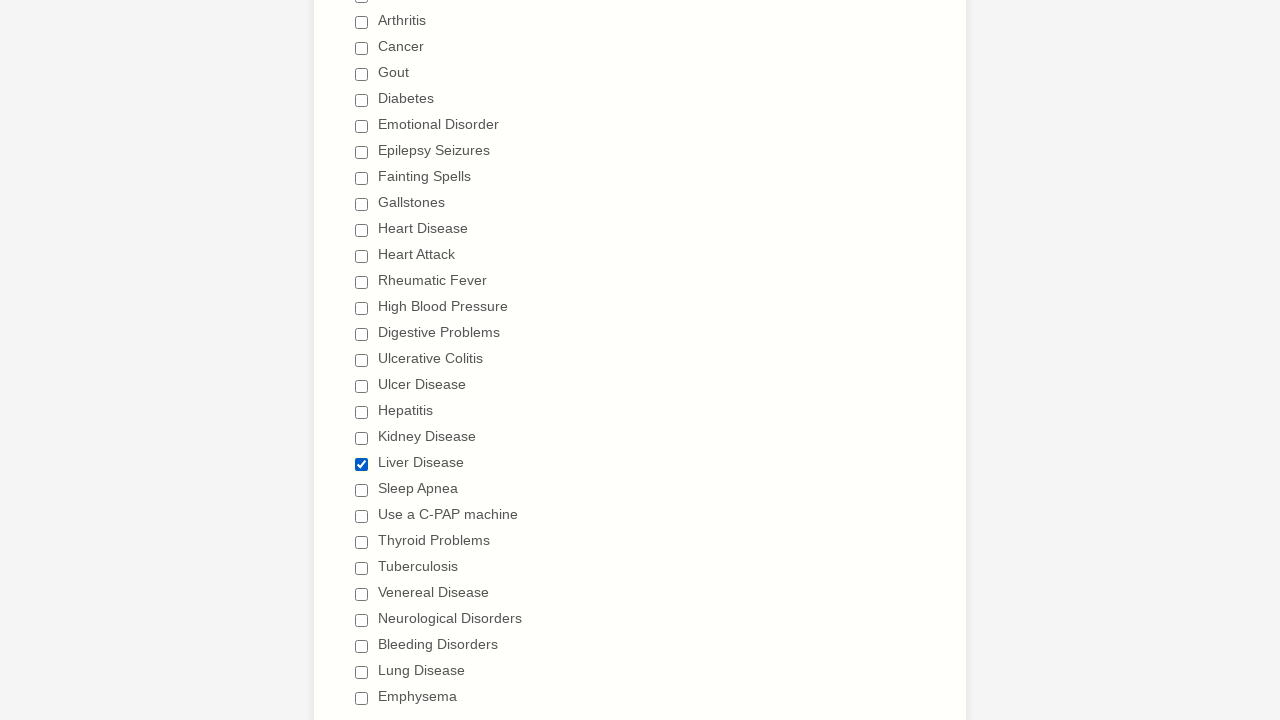

Selected 'High Blood Pressure' checkbox at (362, 308) on input[value='High Blood Pressure']
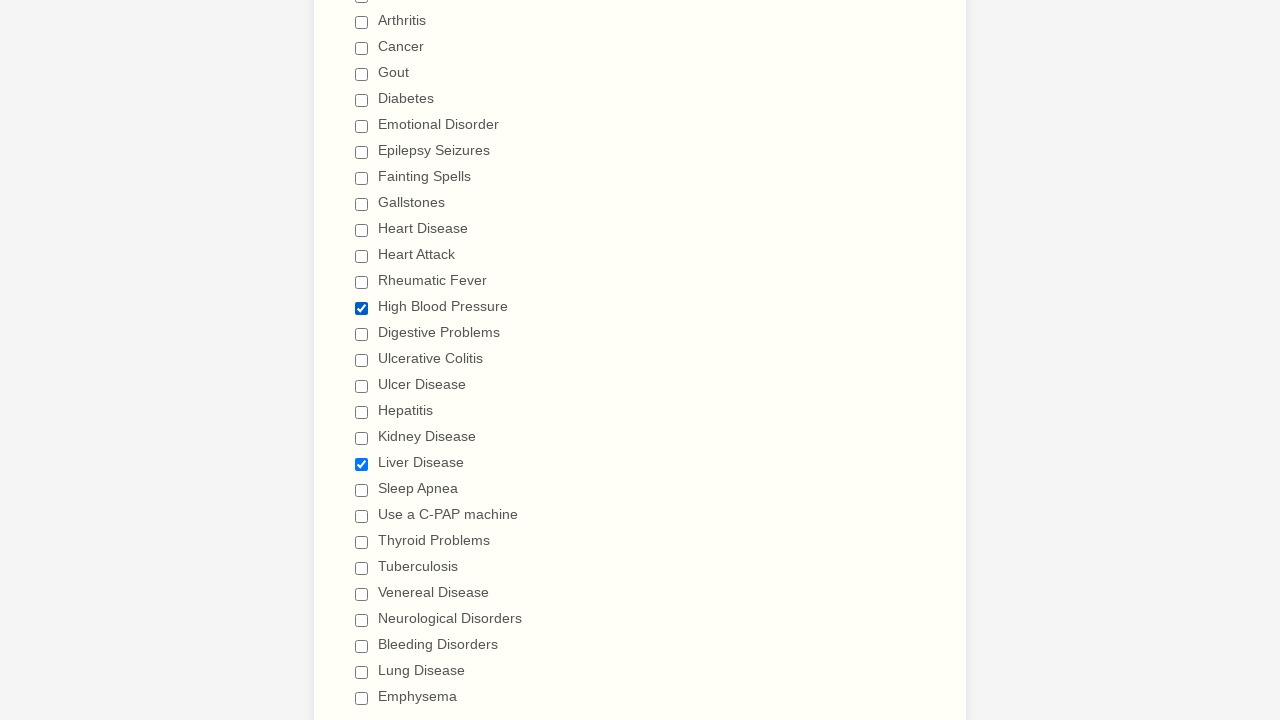

Selected 'Heart Attack' checkbox at (362, 256) on span.form-checkbox-item>input >> nth=11
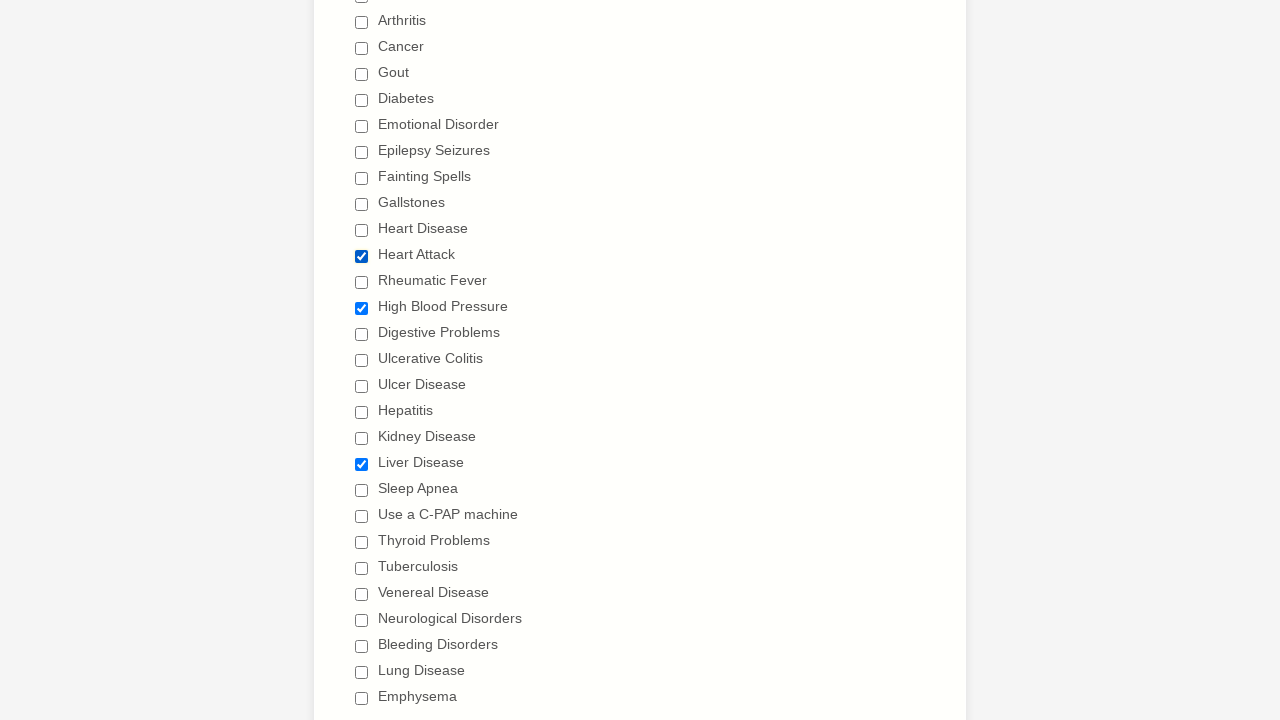

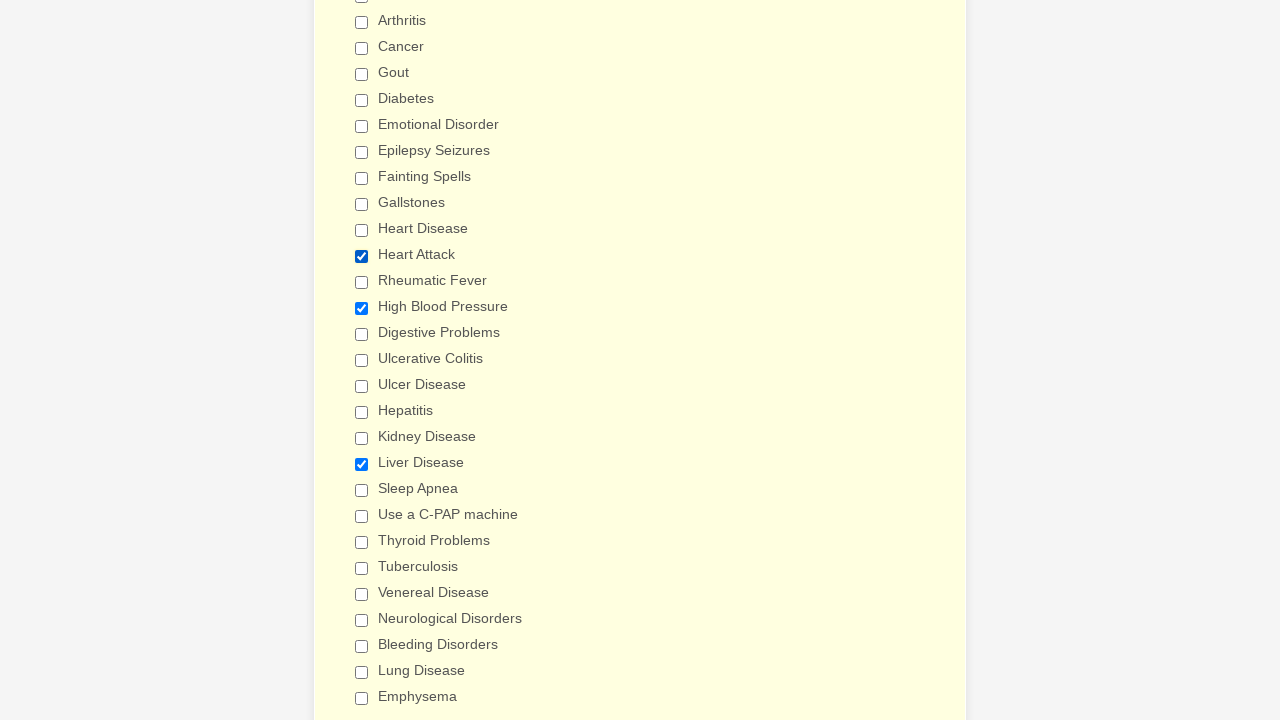